Navigates through a paginated list of formulas on stemformulas.com, iterating through each page and scrolling formula grid items into view to verify they load correctly.

Starting URL: http://stemformulas.com/formulas

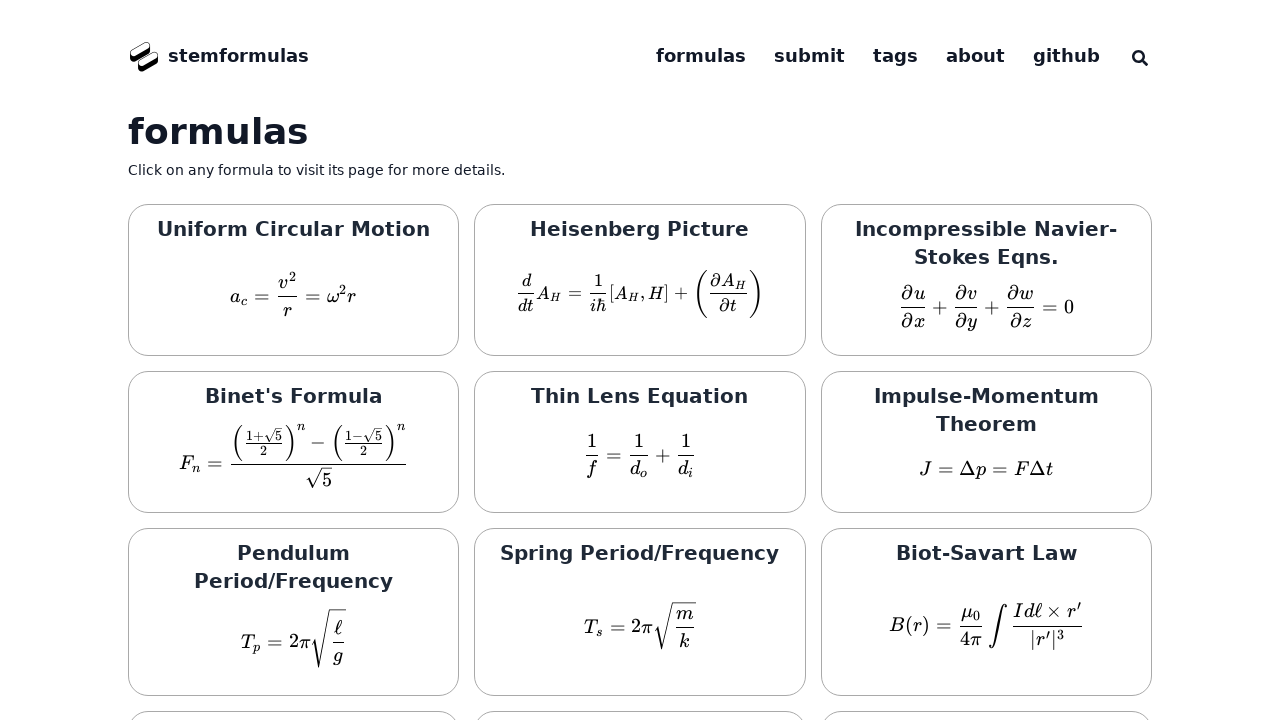

Pagination element loaded on formulas page
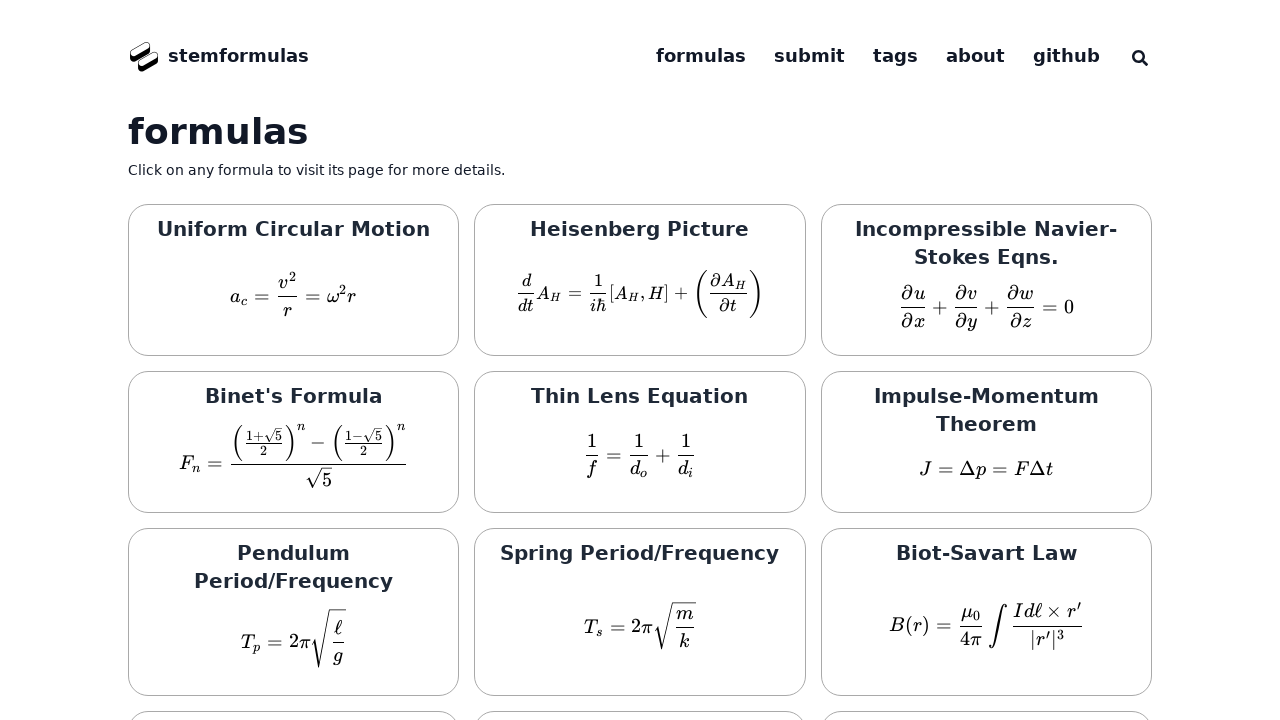

Counted 5 pages in pagination
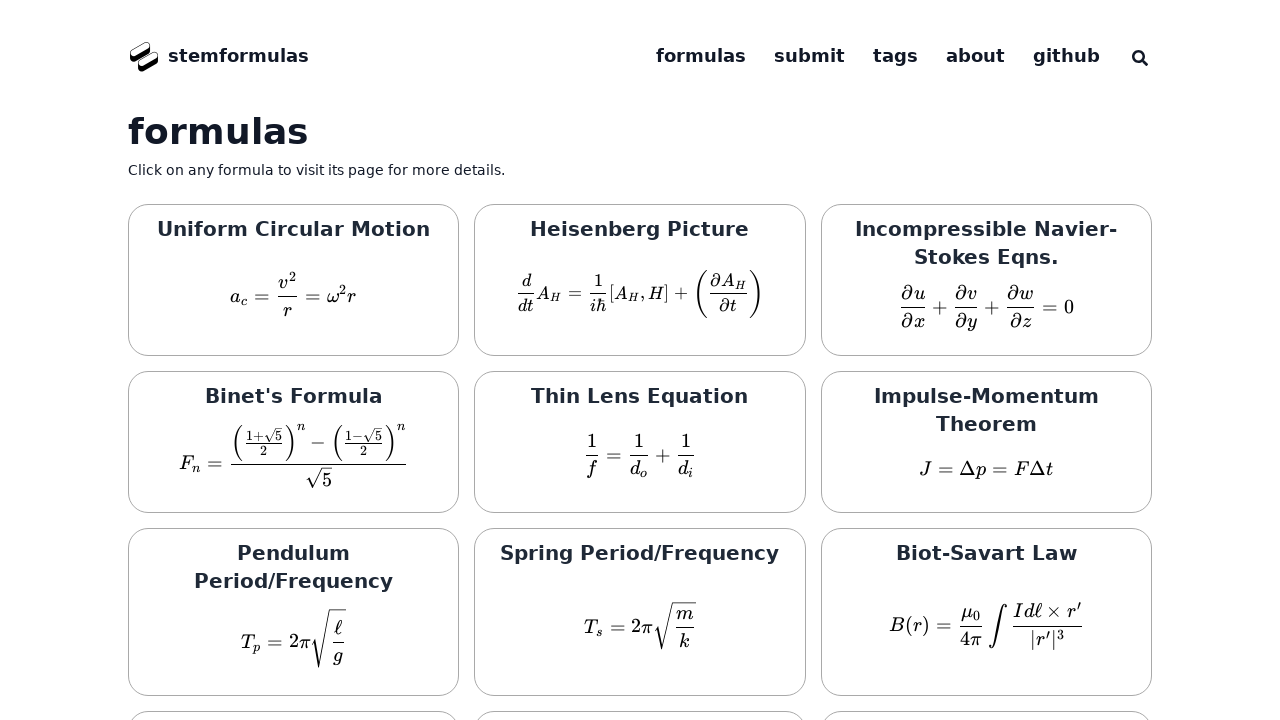

Navigated to formulas page 1
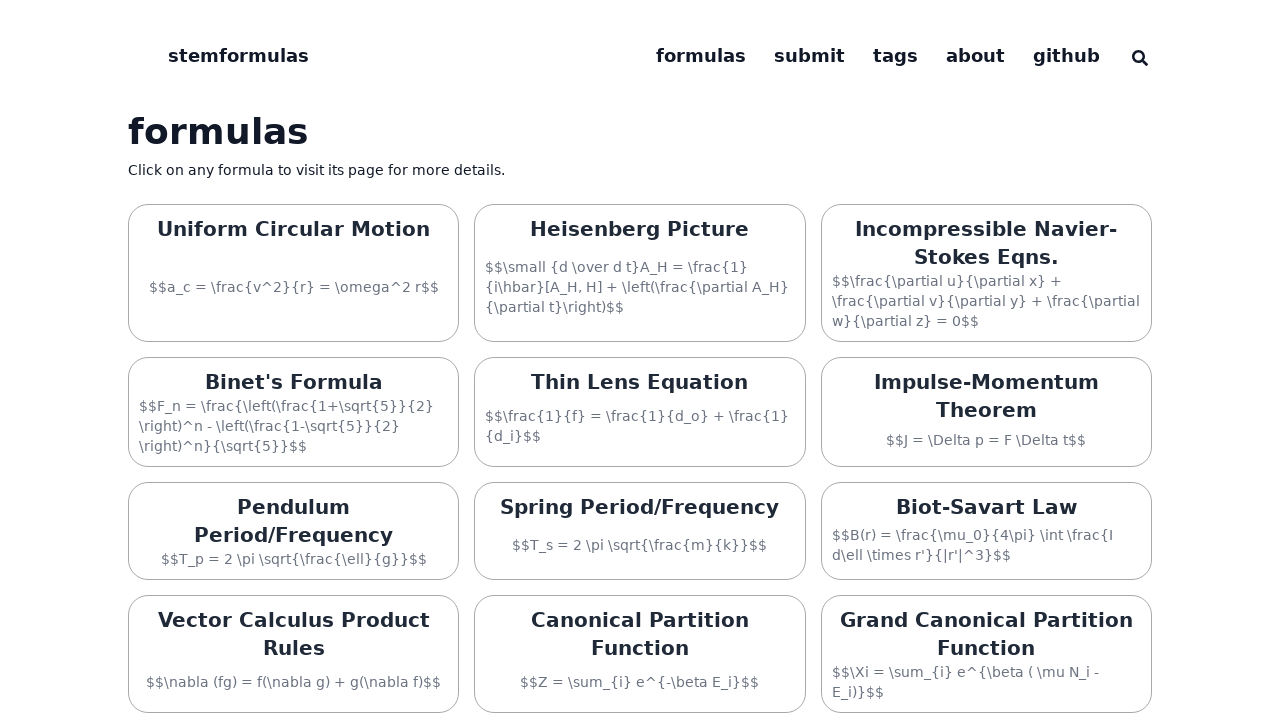

Formula grid loaded on page 1
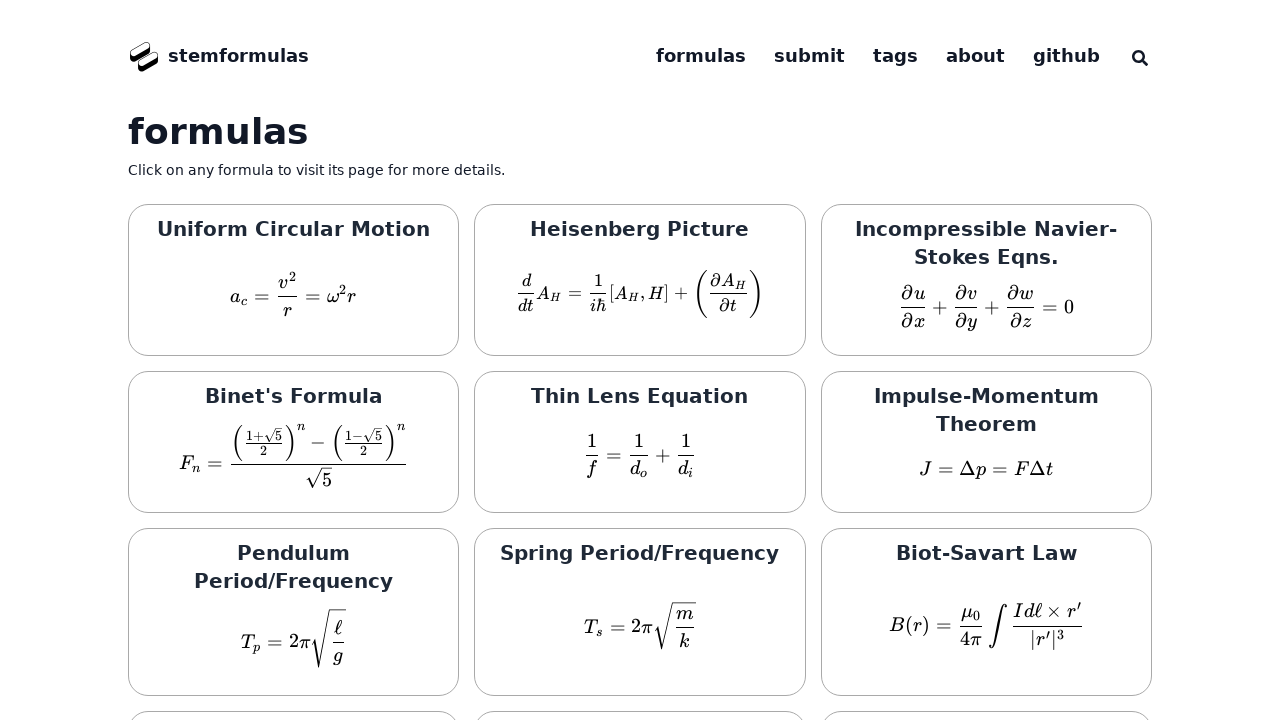

Found 30 formula items on page 1
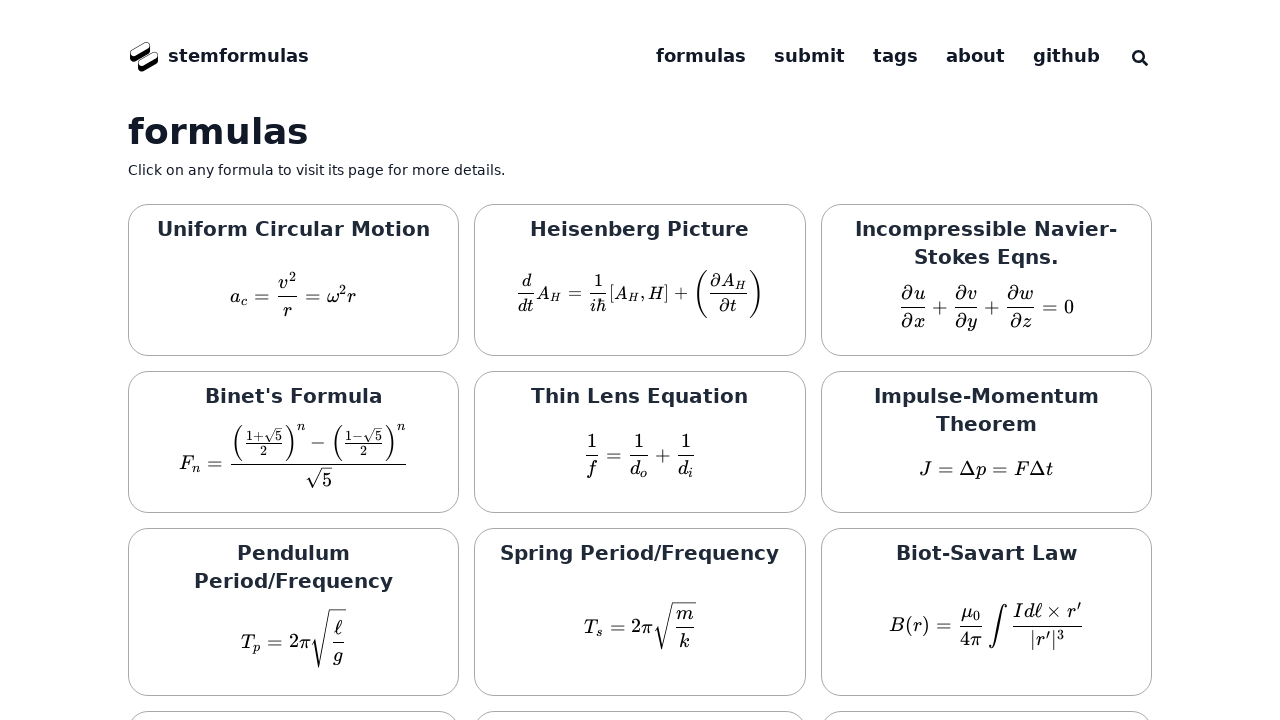

Selected formula item 1 on page 1
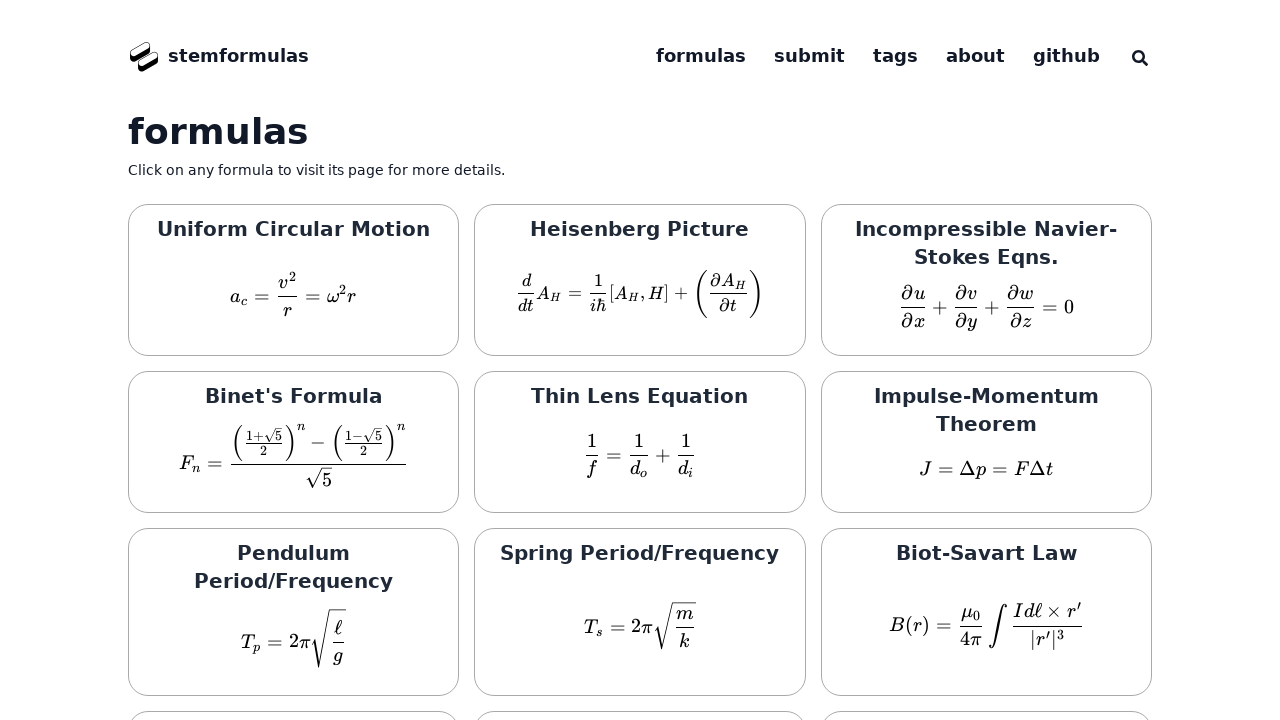

Scrolled formula item 1 into view on page 1
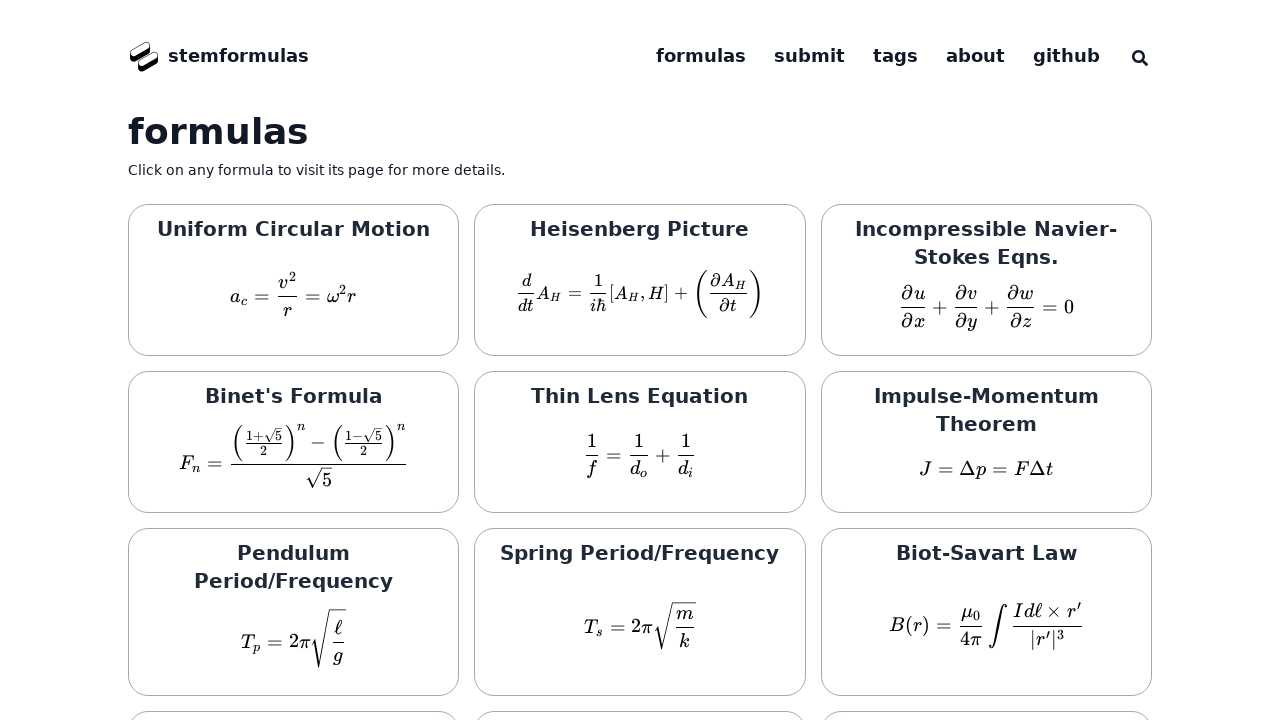

Waited for formula item 1 to fully load on page 1
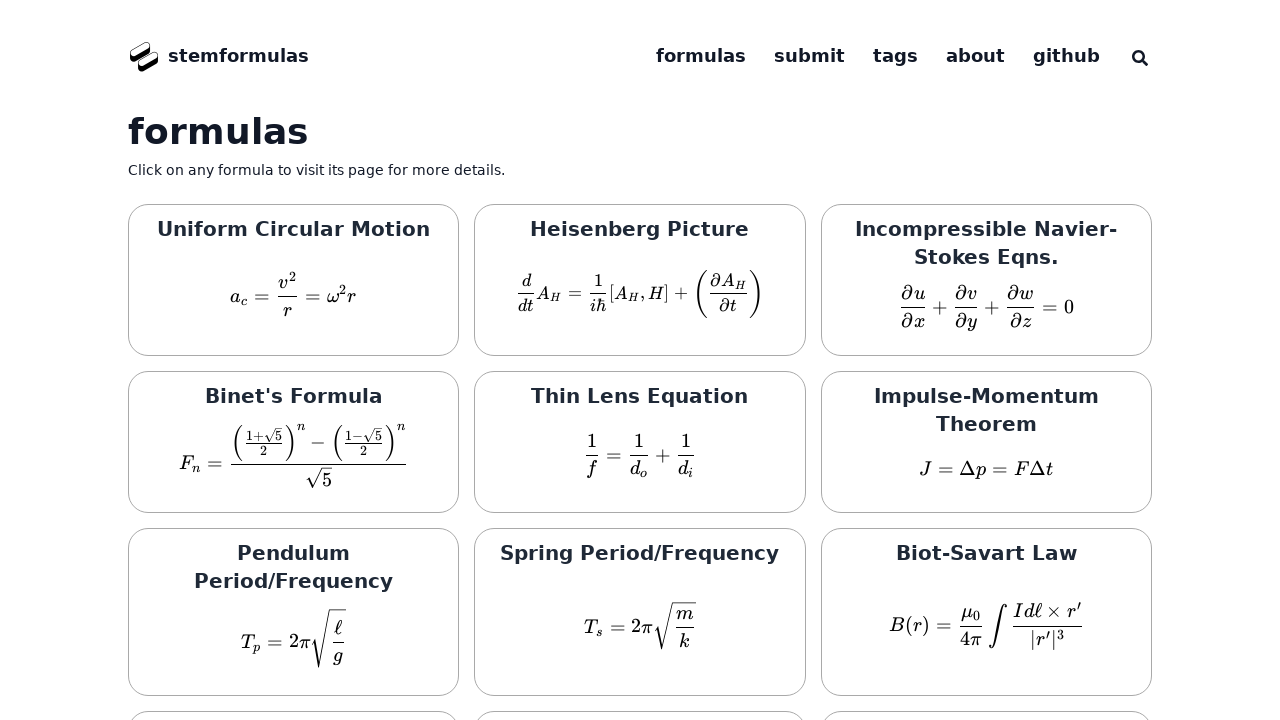

Selected formula item 2 on page 1
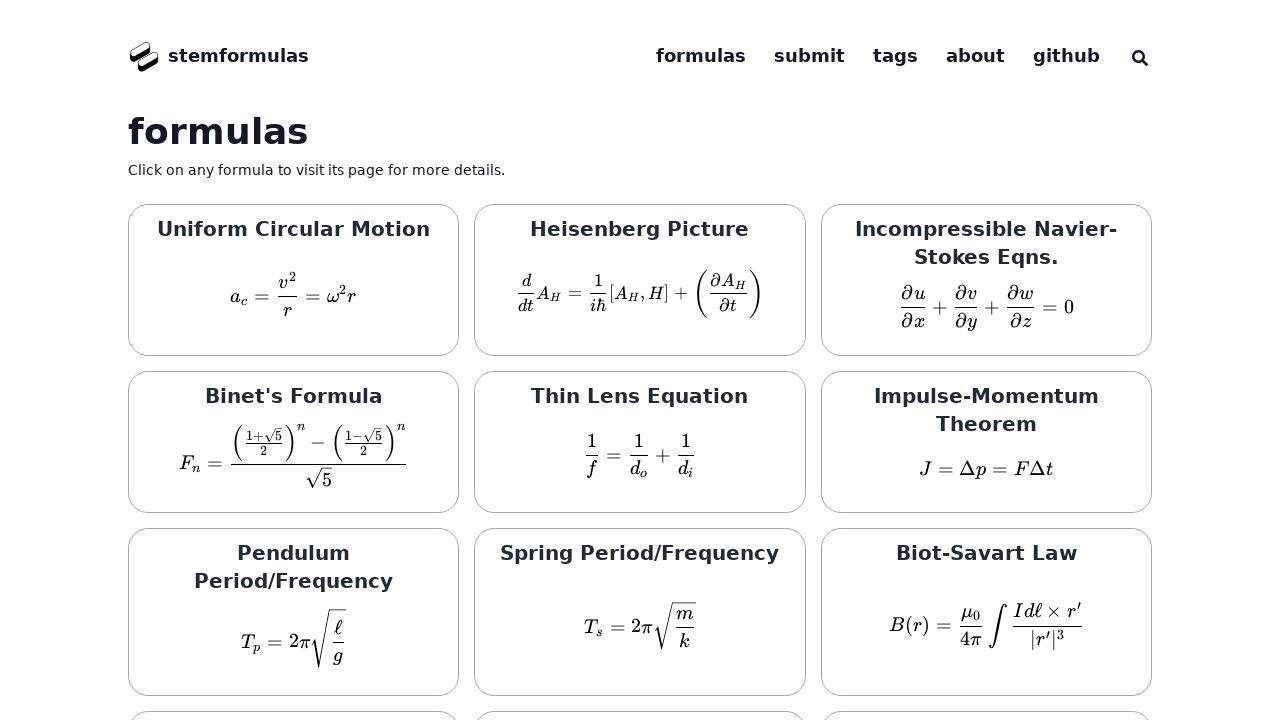

Scrolled formula item 2 into view on page 1
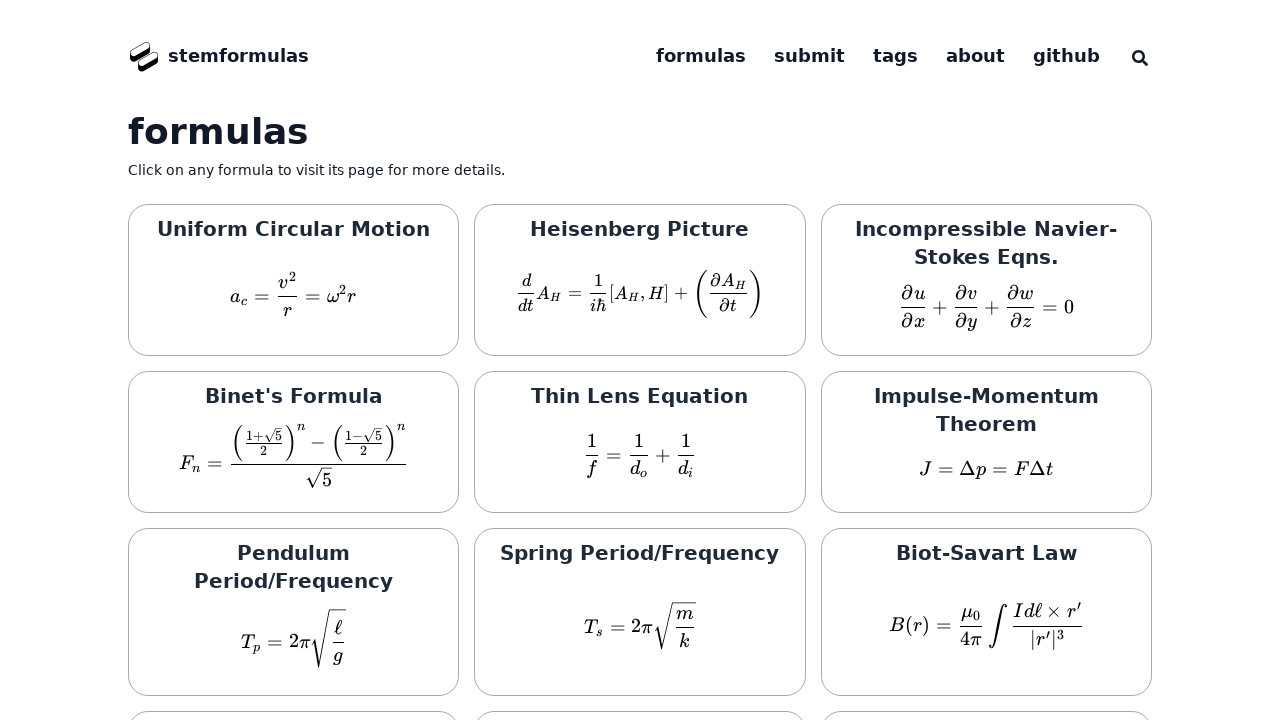

Waited for formula item 2 to fully load on page 1
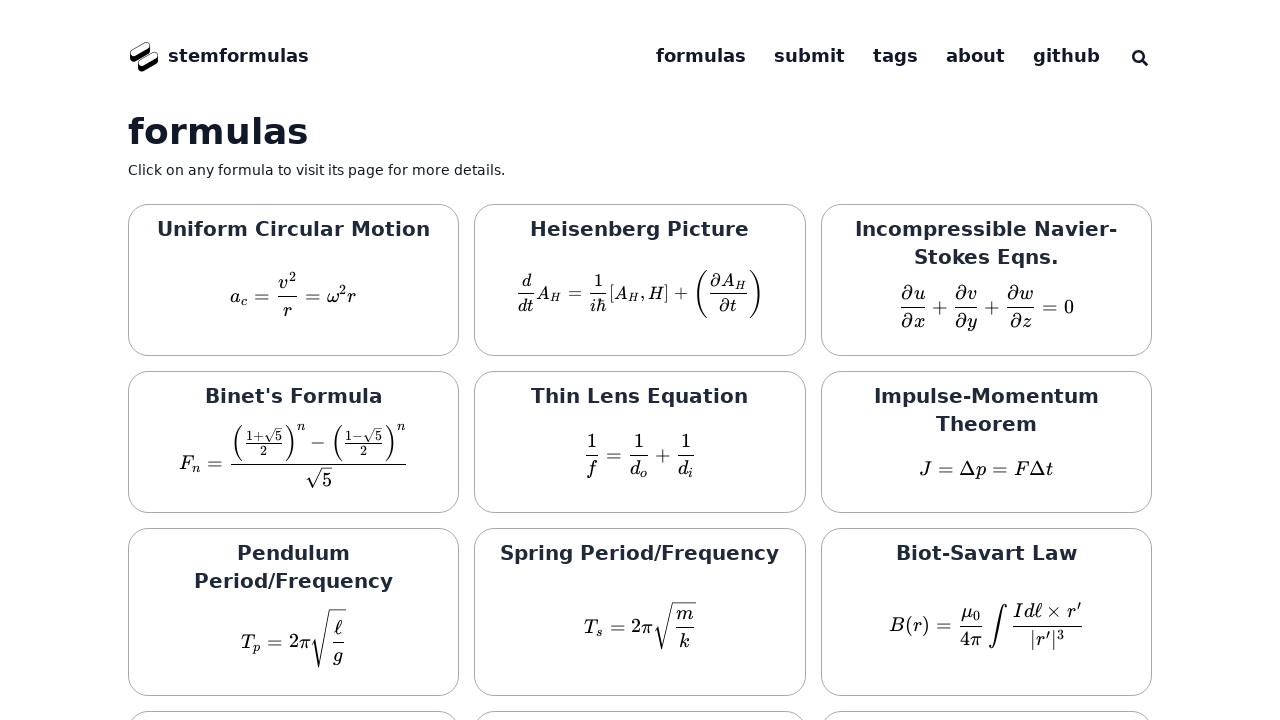

Selected formula item 3 on page 1
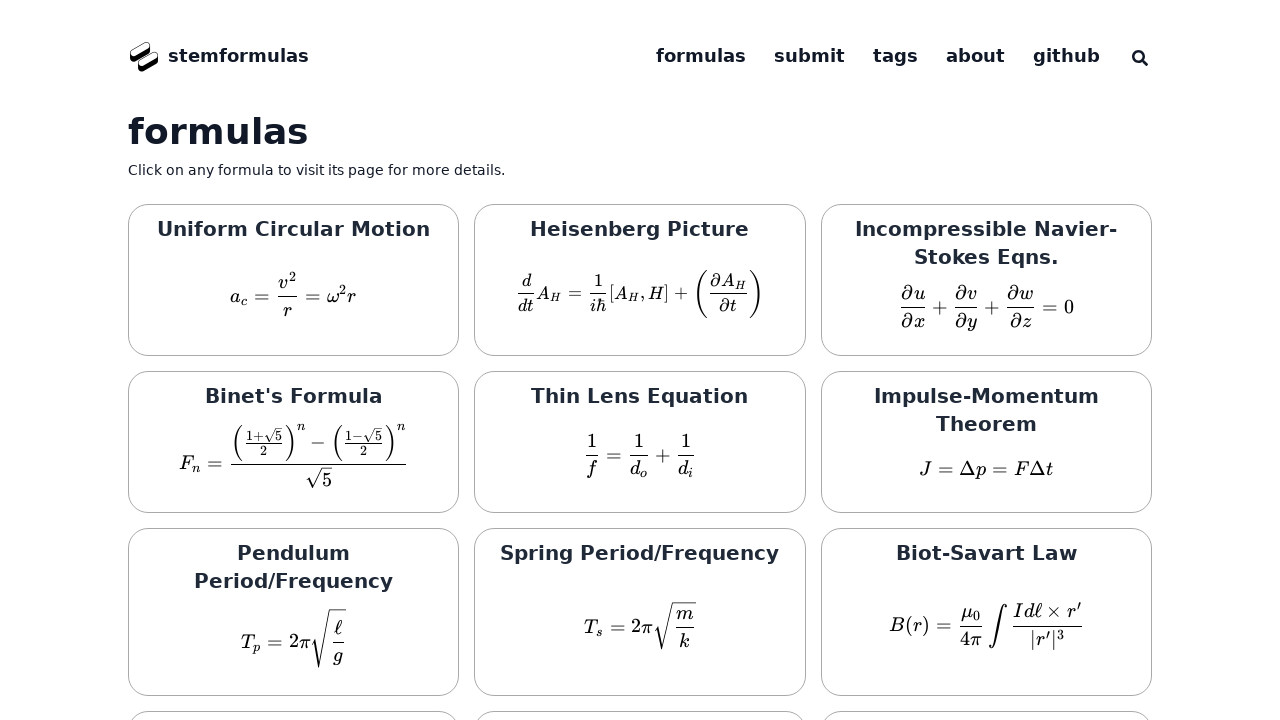

Scrolled formula item 3 into view on page 1
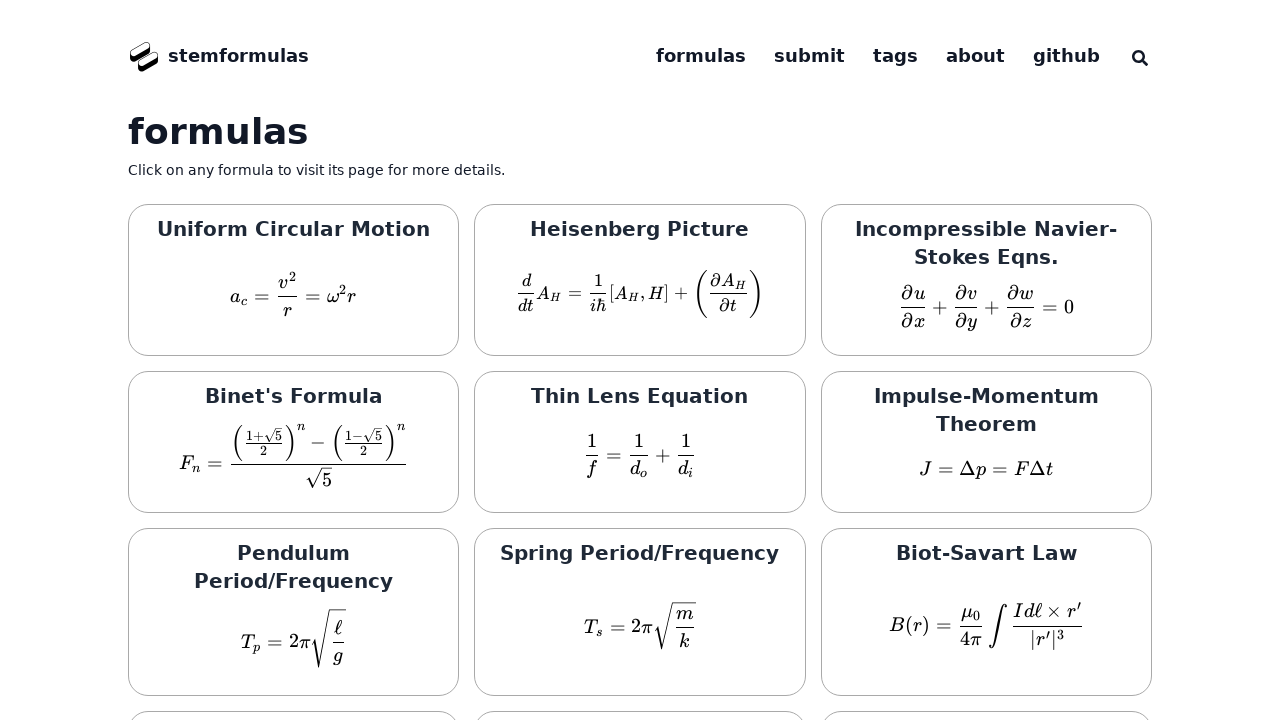

Waited for formula item 3 to fully load on page 1
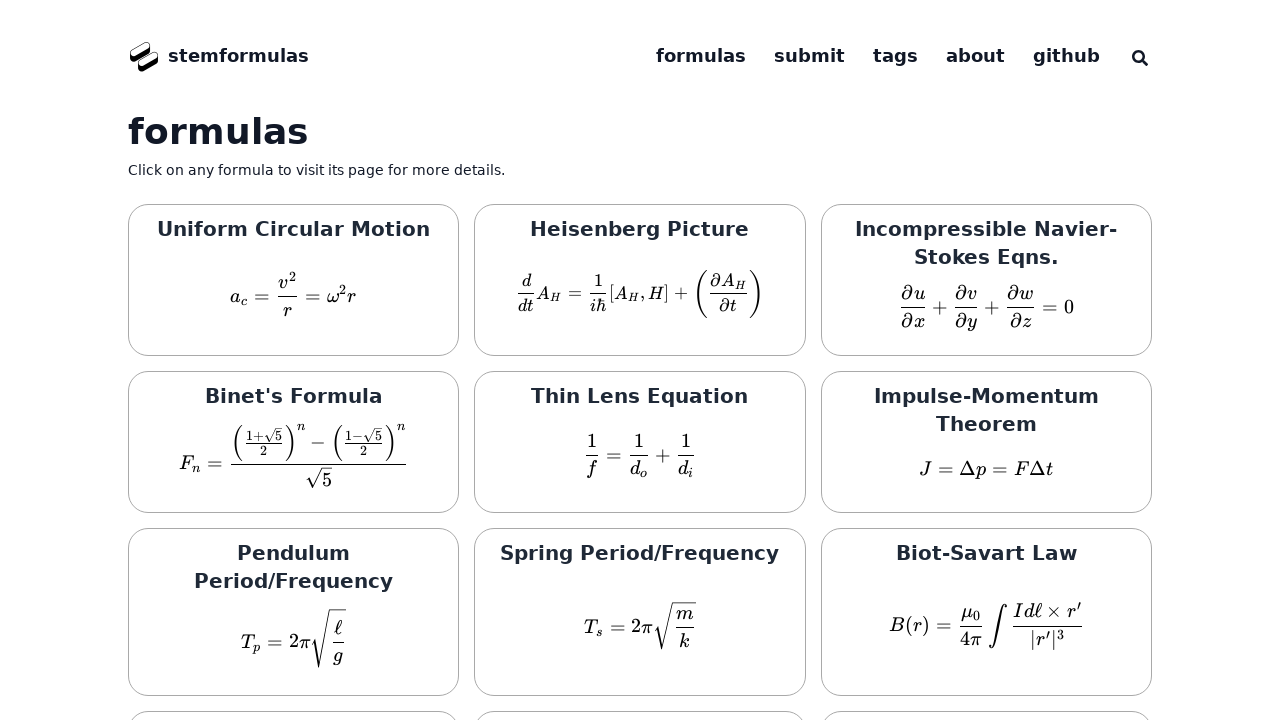

Navigated to formulas page 2
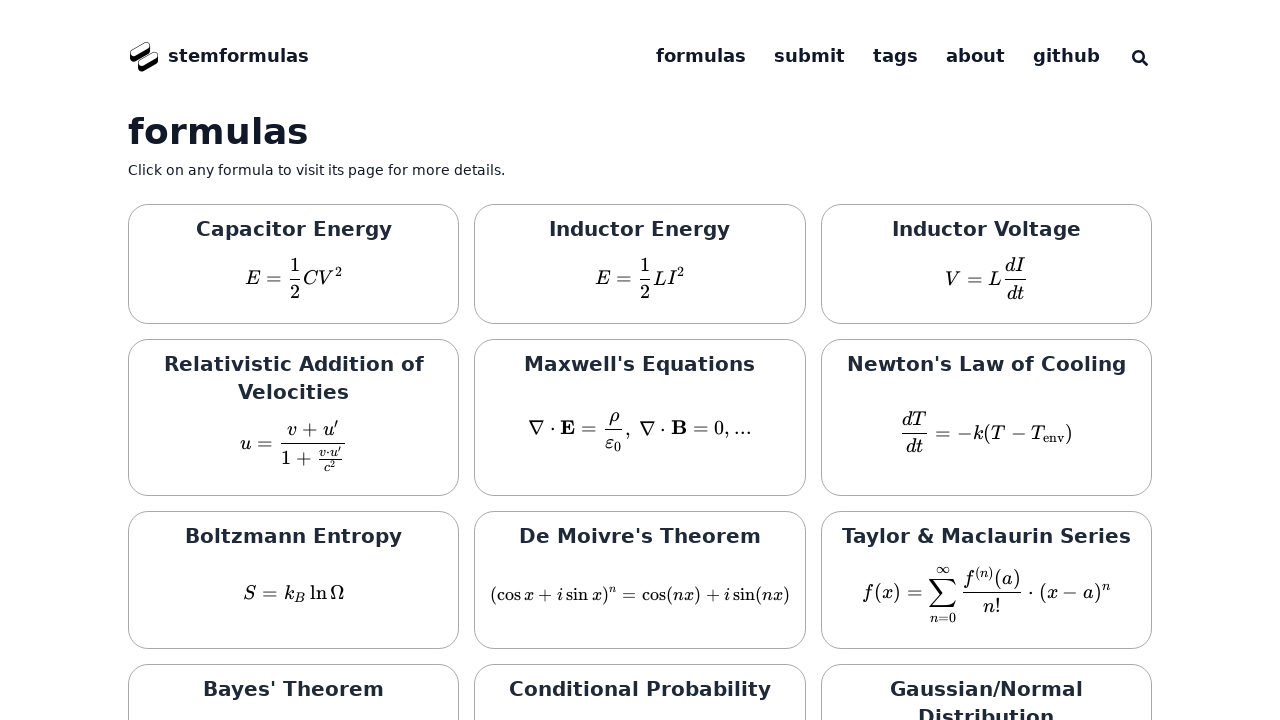

Formula grid loaded on page 2
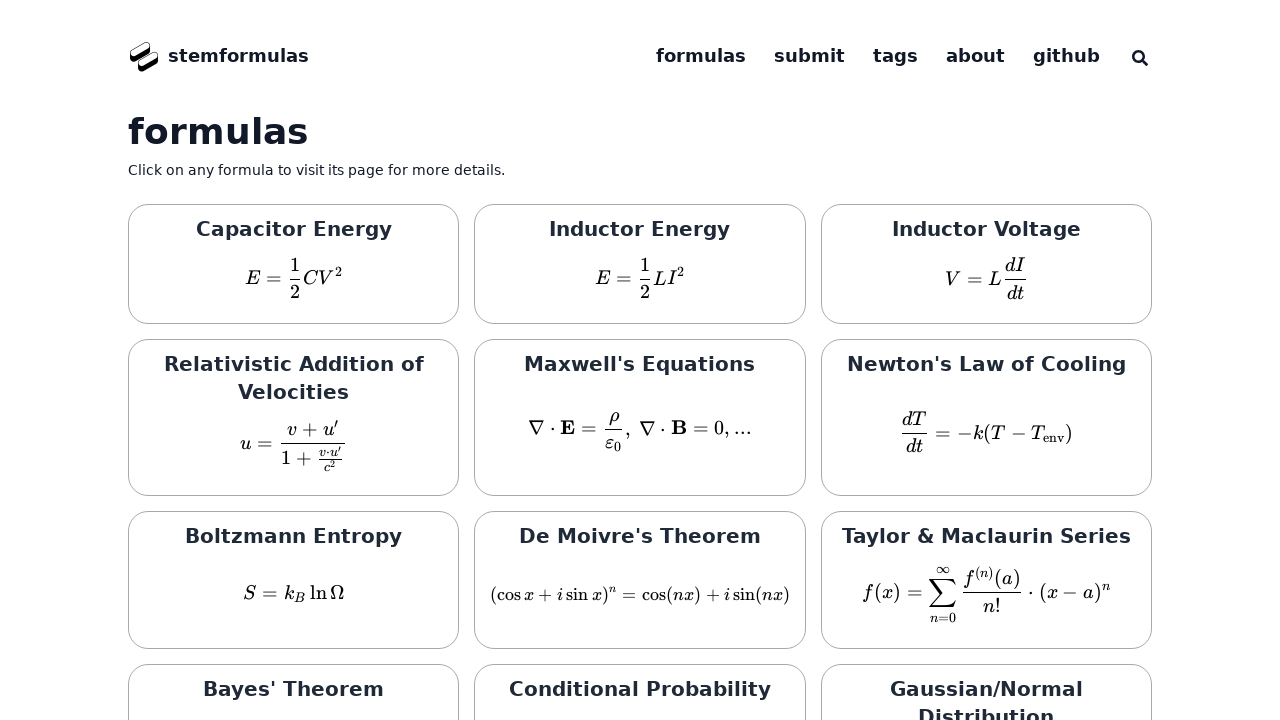

Found 30 formula items on page 2
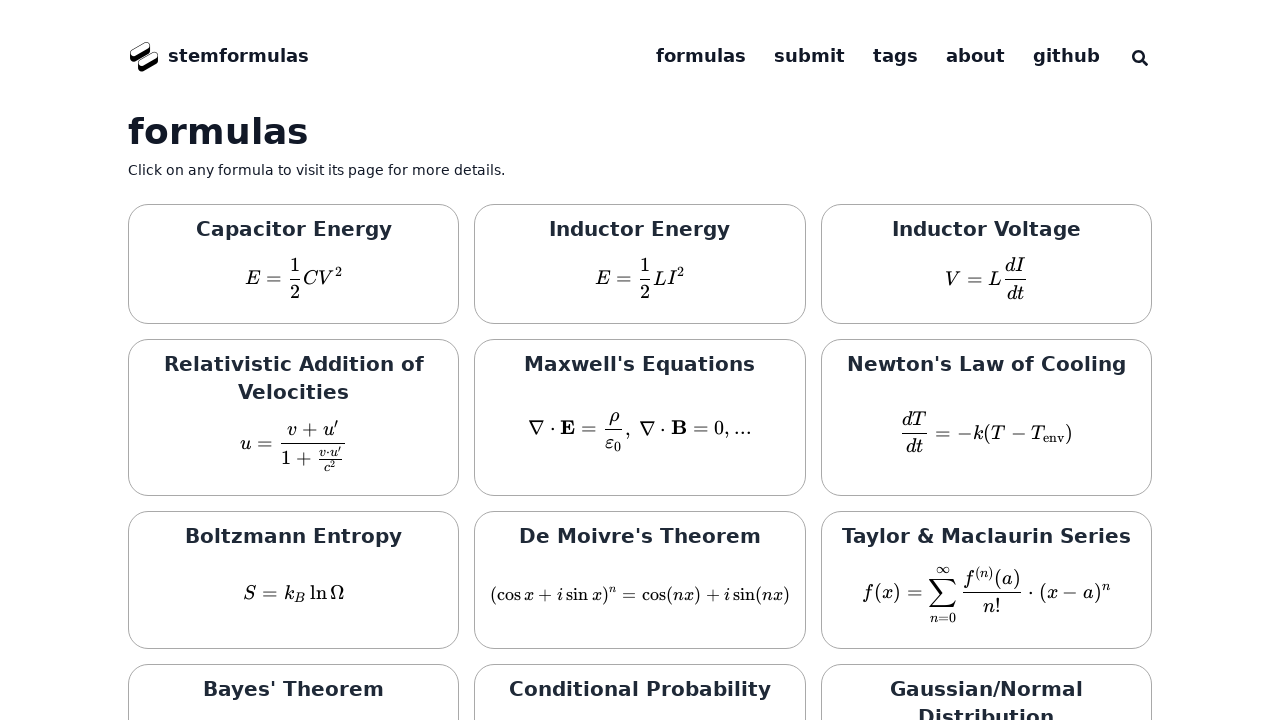

Selected formula item 1 on page 2
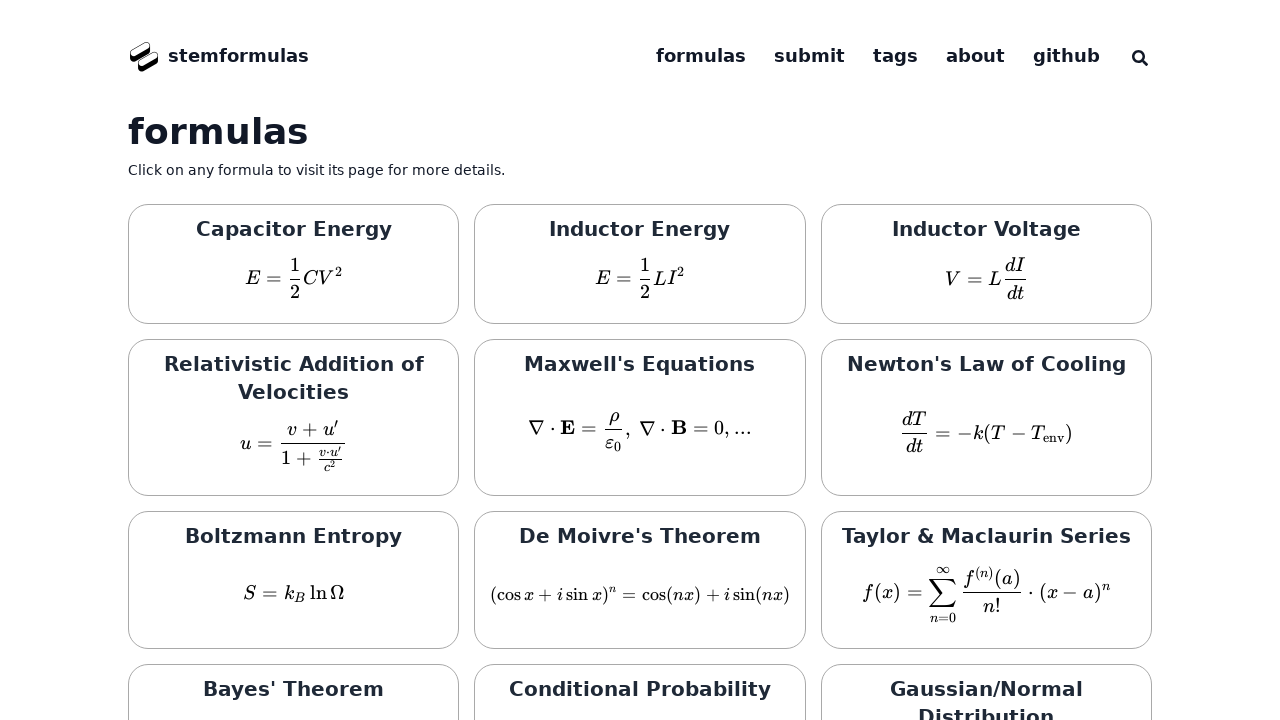

Scrolled formula item 1 into view on page 2
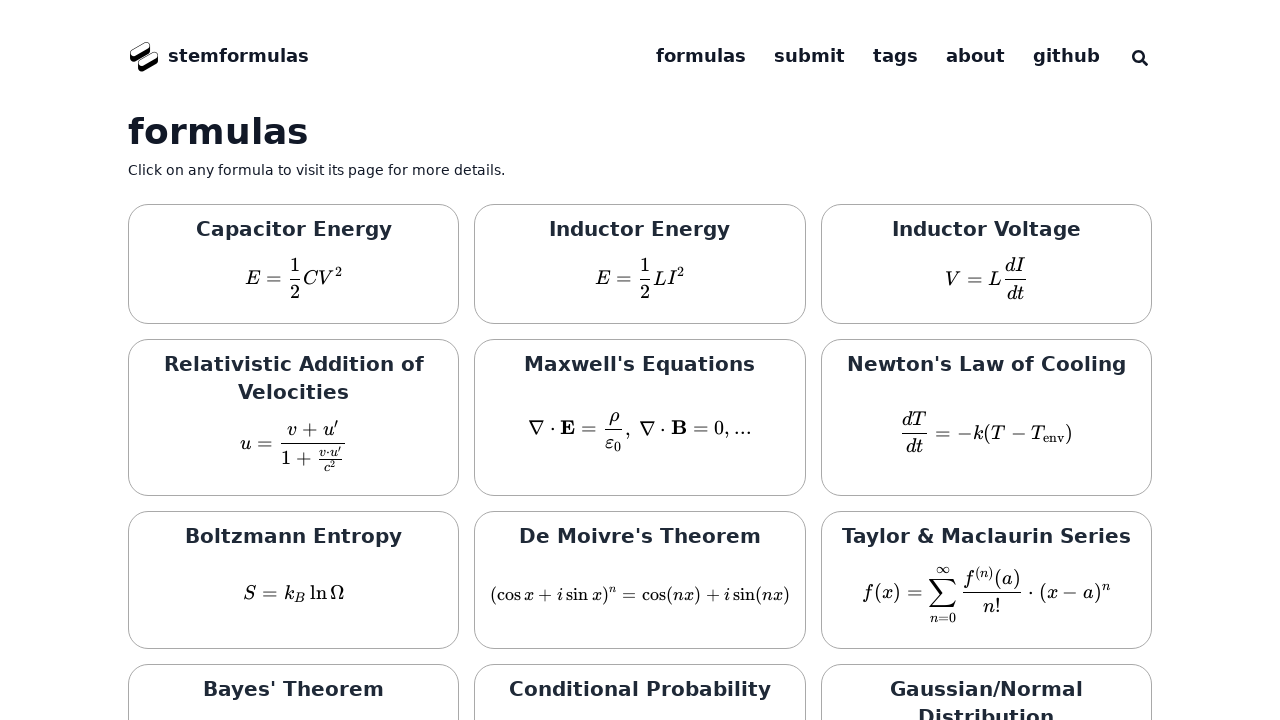

Waited for formula item 1 to fully load on page 2
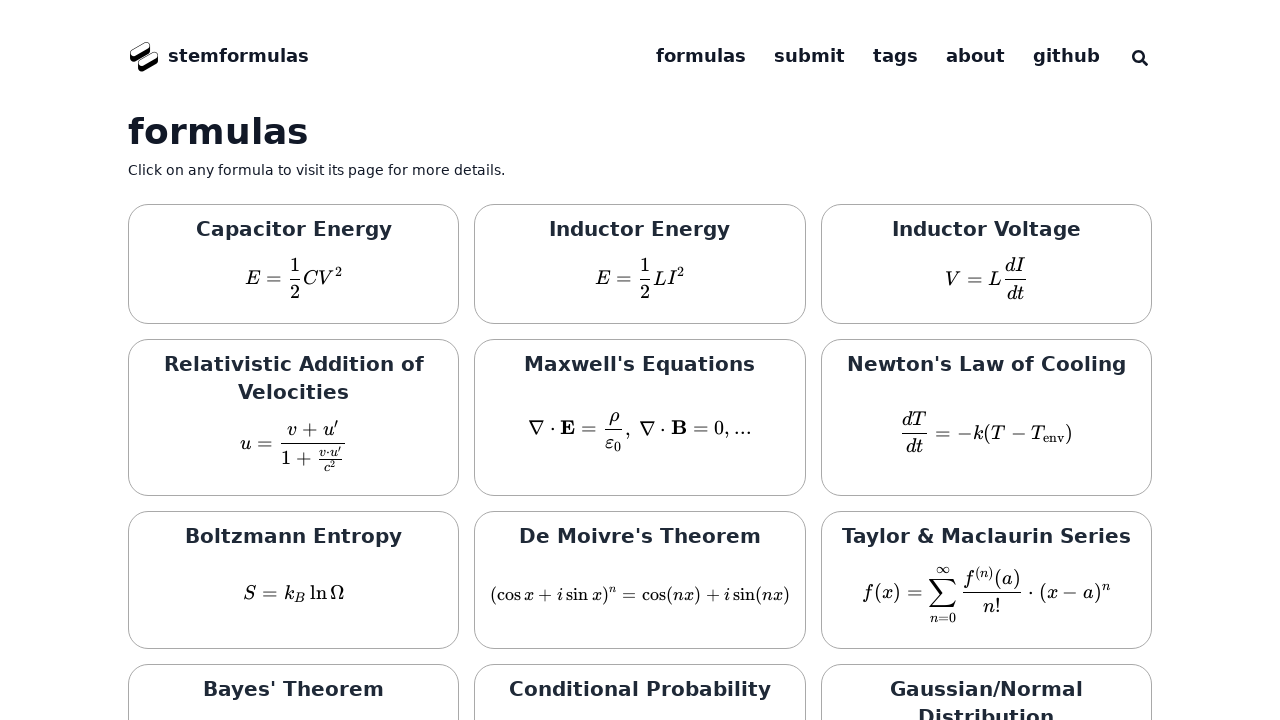

Selected formula item 2 on page 2
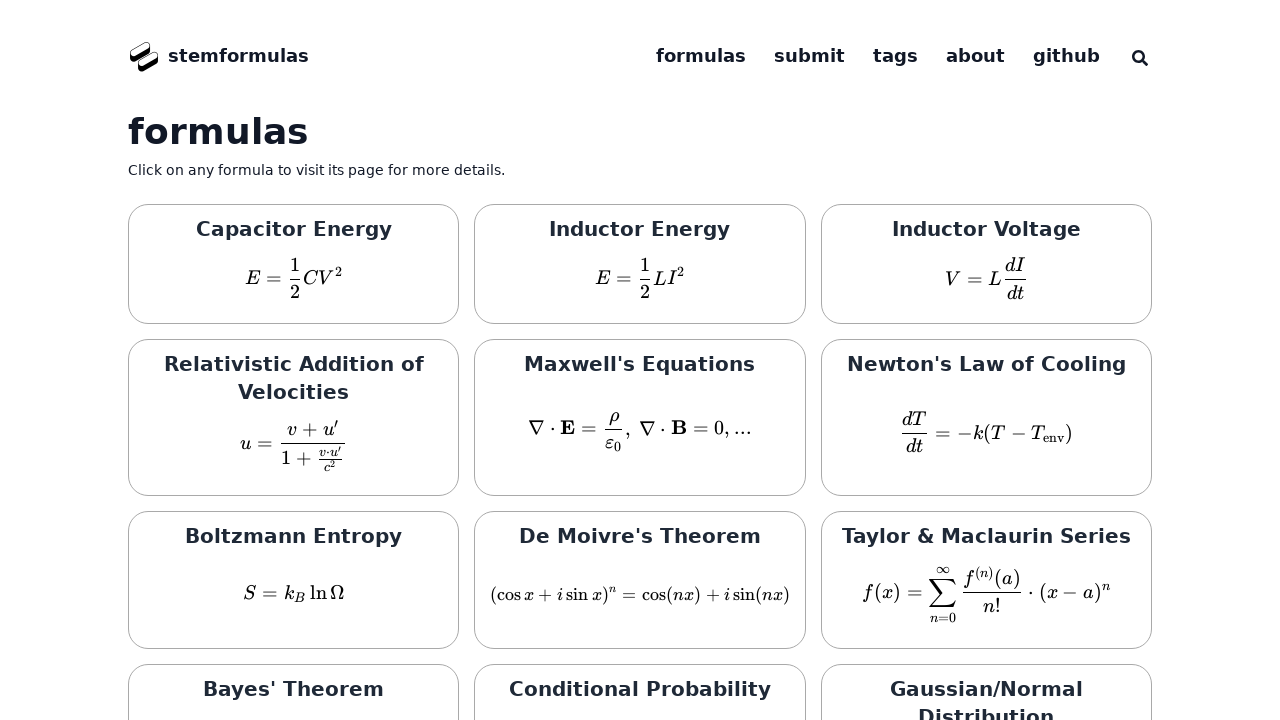

Scrolled formula item 2 into view on page 2
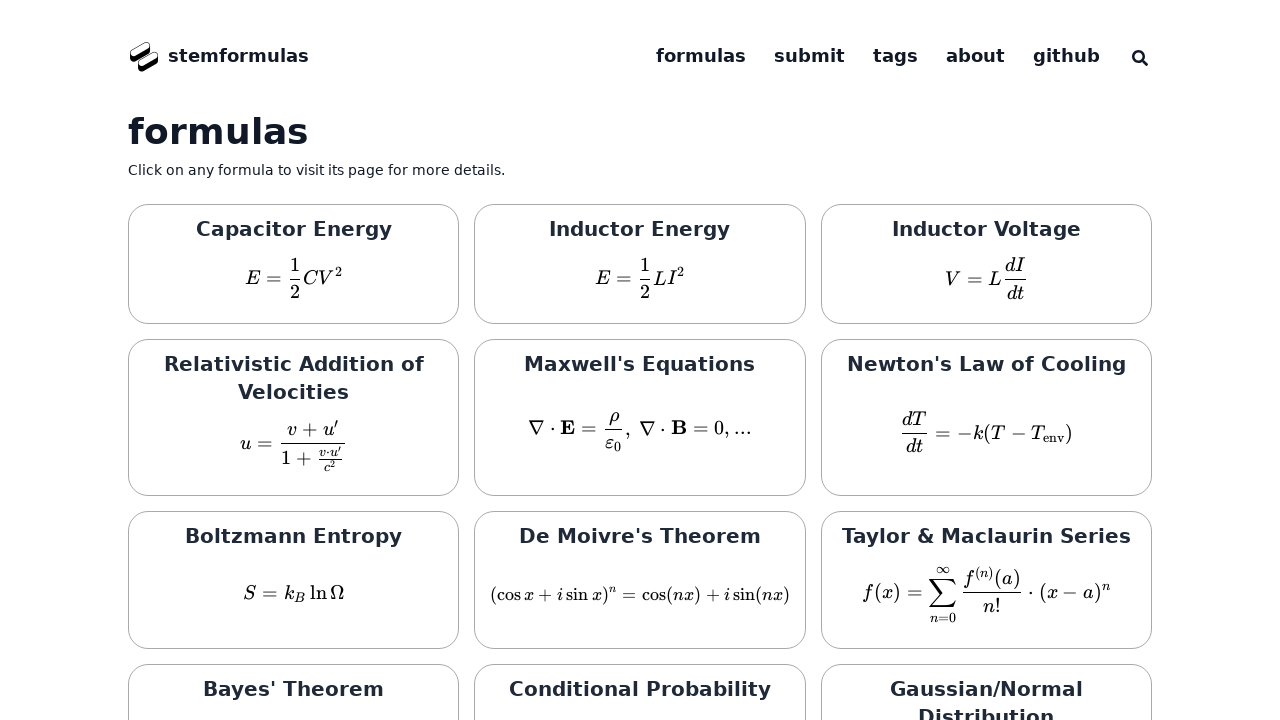

Waited for formula item 2 to fully load on page 2
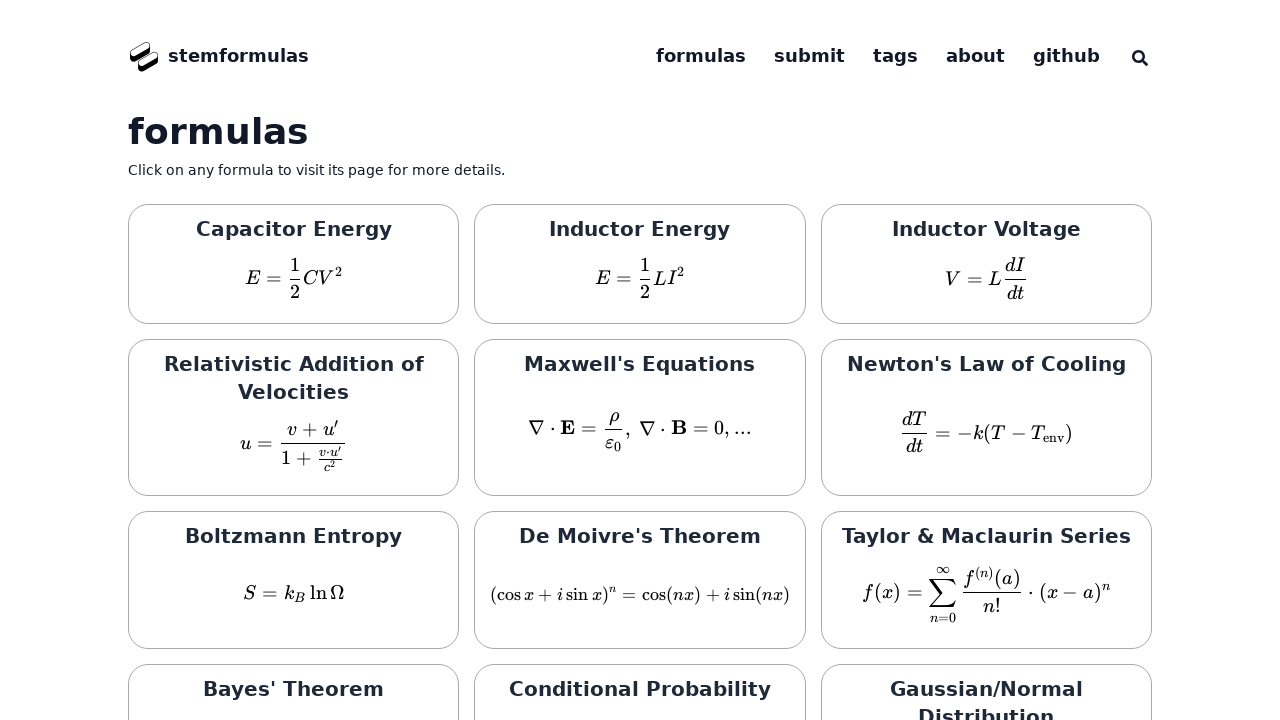

Selected formula item 3 on page 2
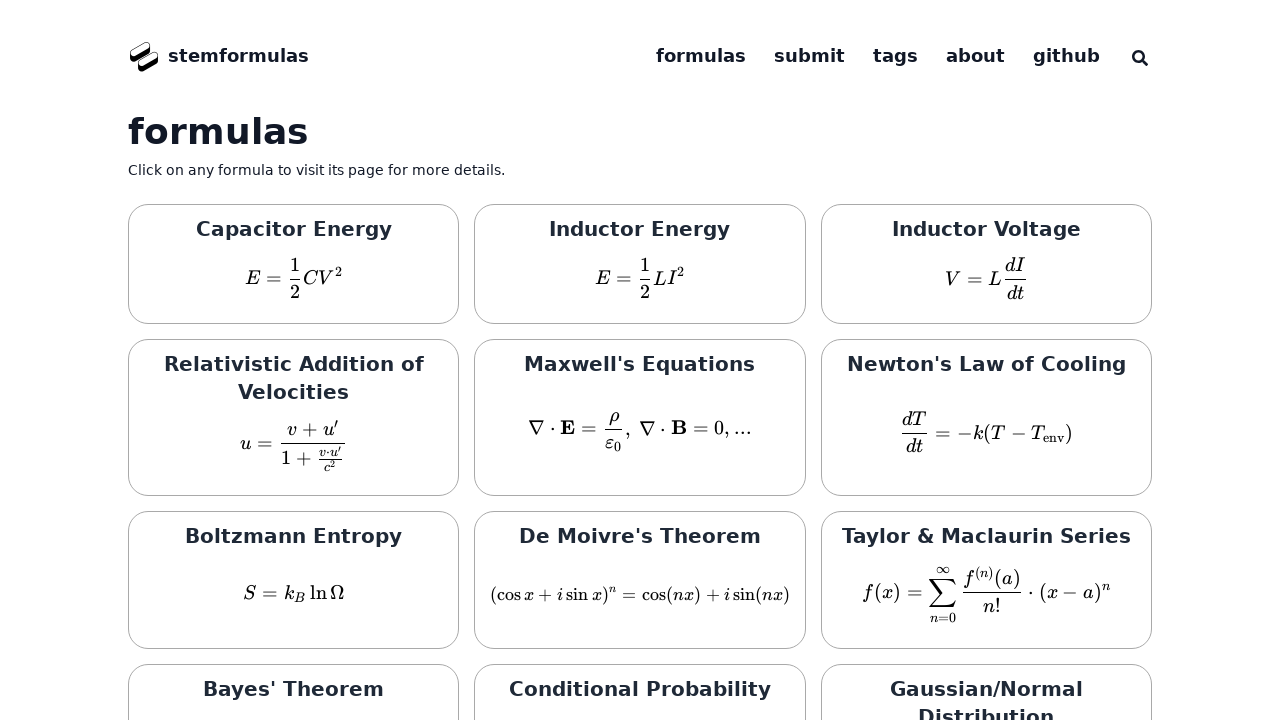

Scrolled formula item 3 into view on page 2
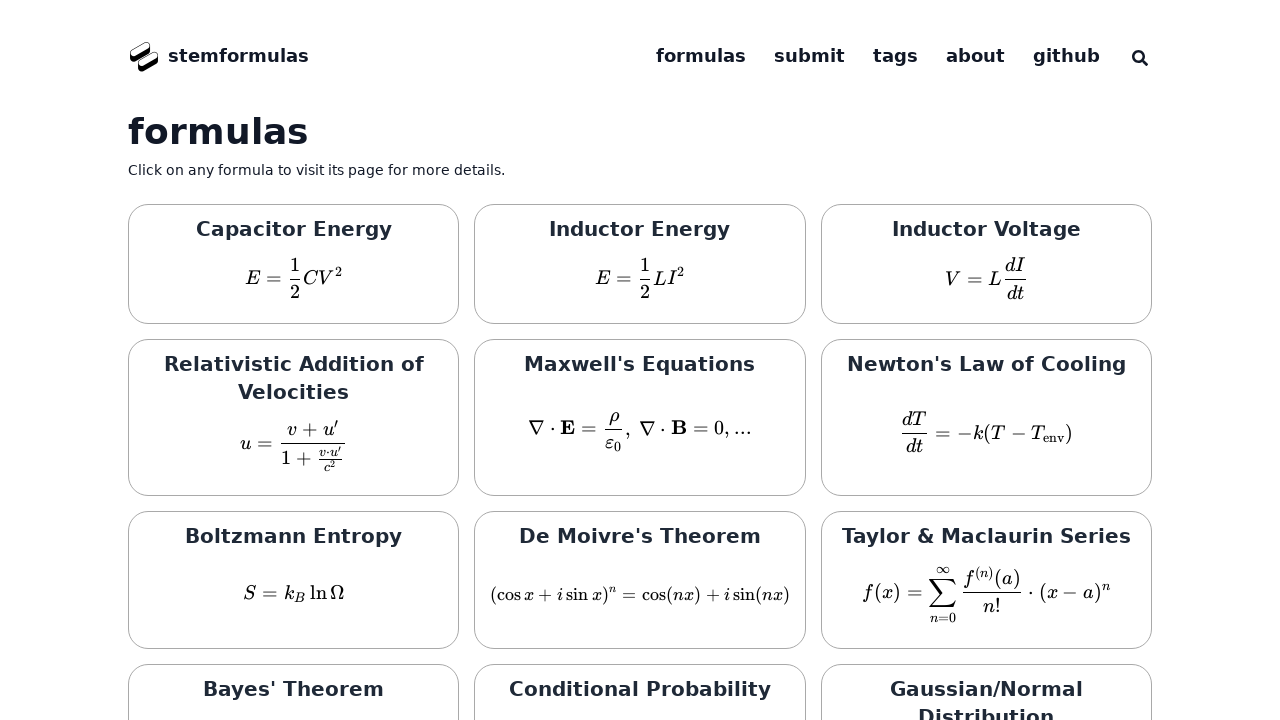

Waited for formula item 3 to fully load on page 2
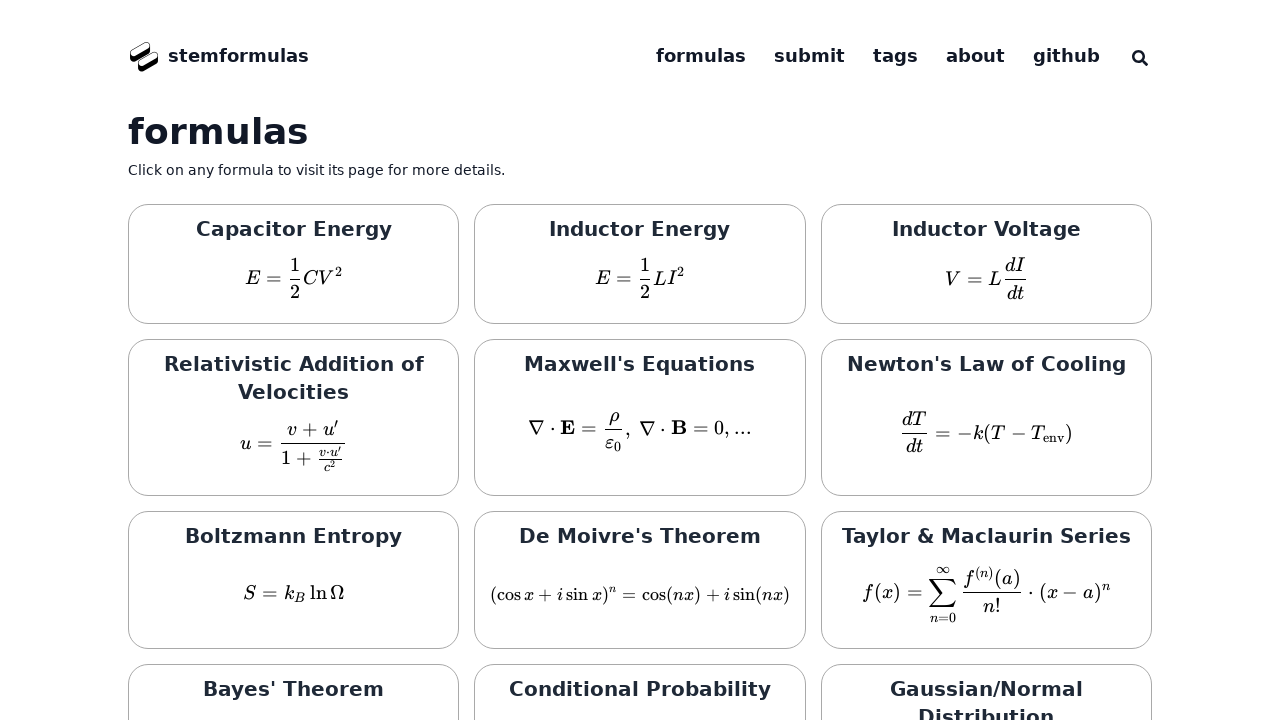

Navigated to formulas page 3
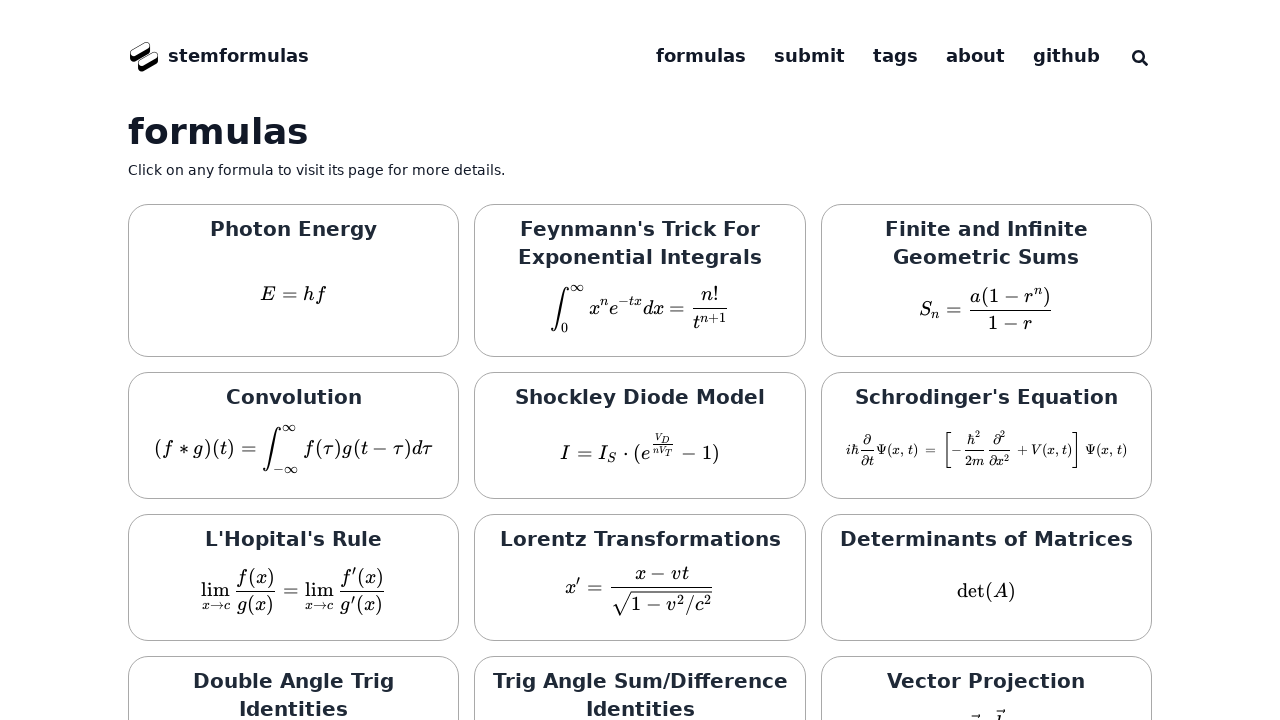

Formula grid loaded on page 3
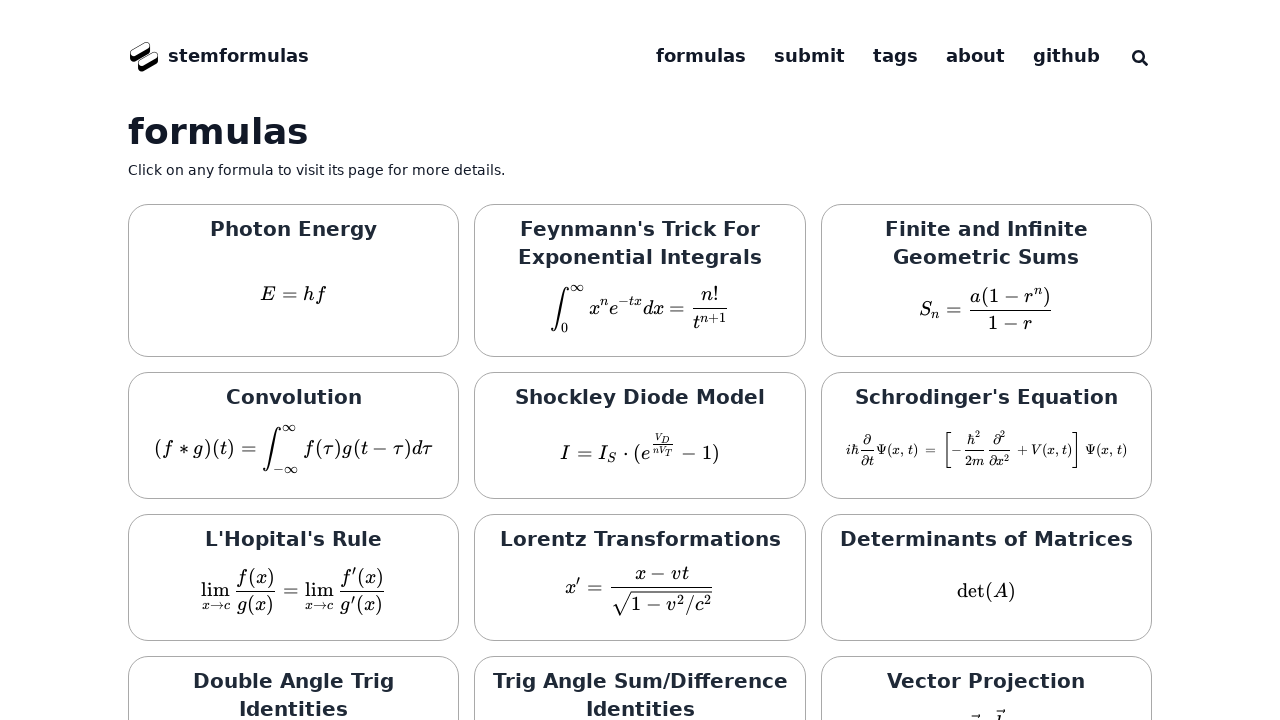

Found 30 formula items on page 3
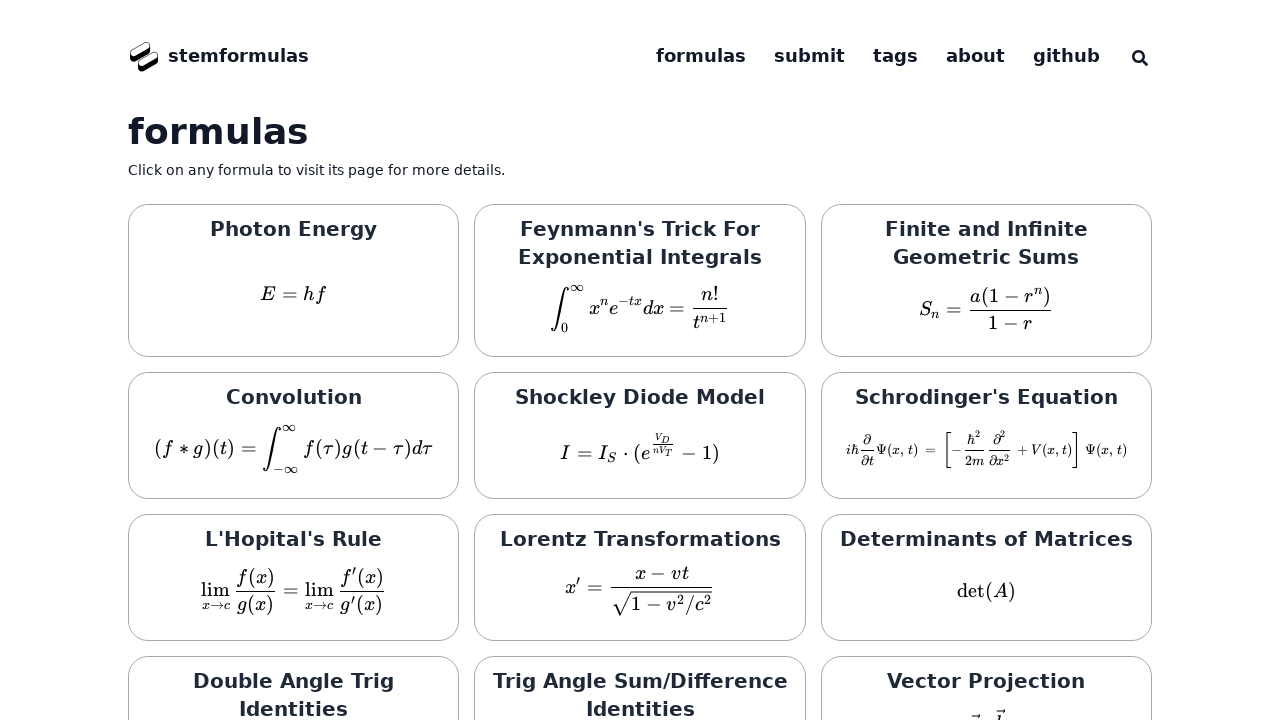

Selected formula item 1 on page 3
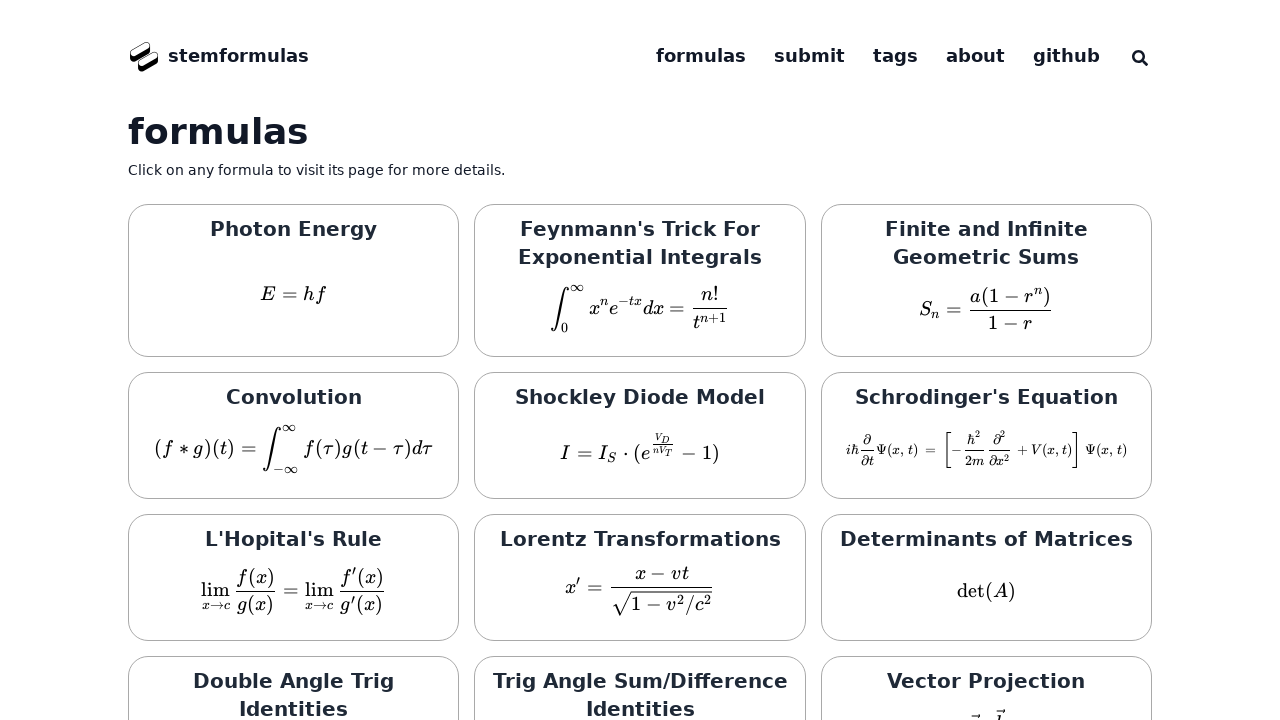

Scrolled formula item 1 into view on page 3
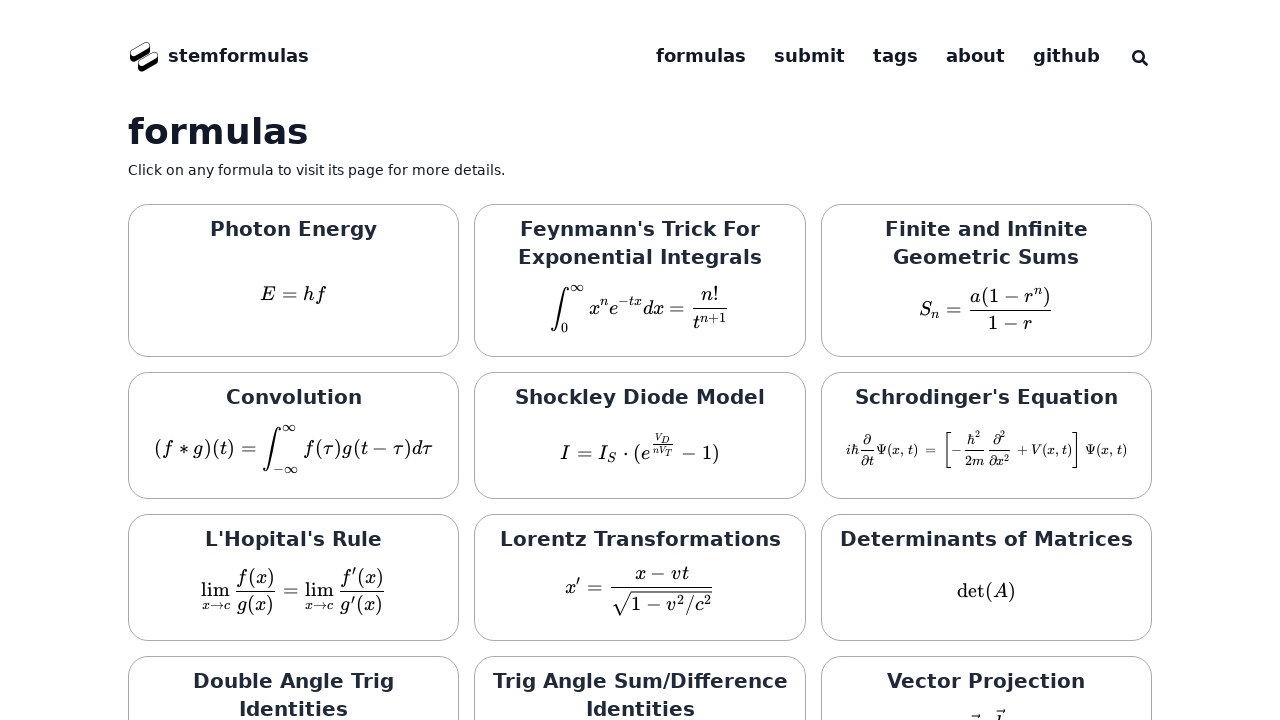

Waited for formula item 1 to fully load on page 3
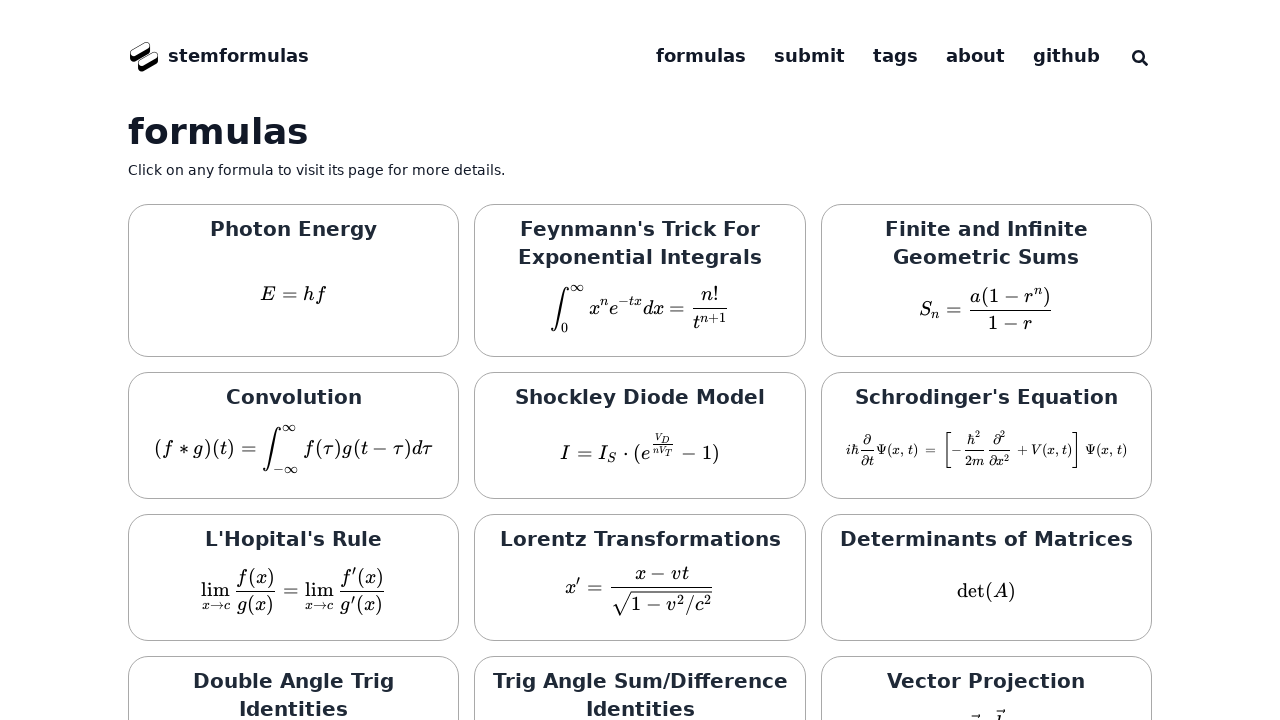

Selected formula item 2 on page 3
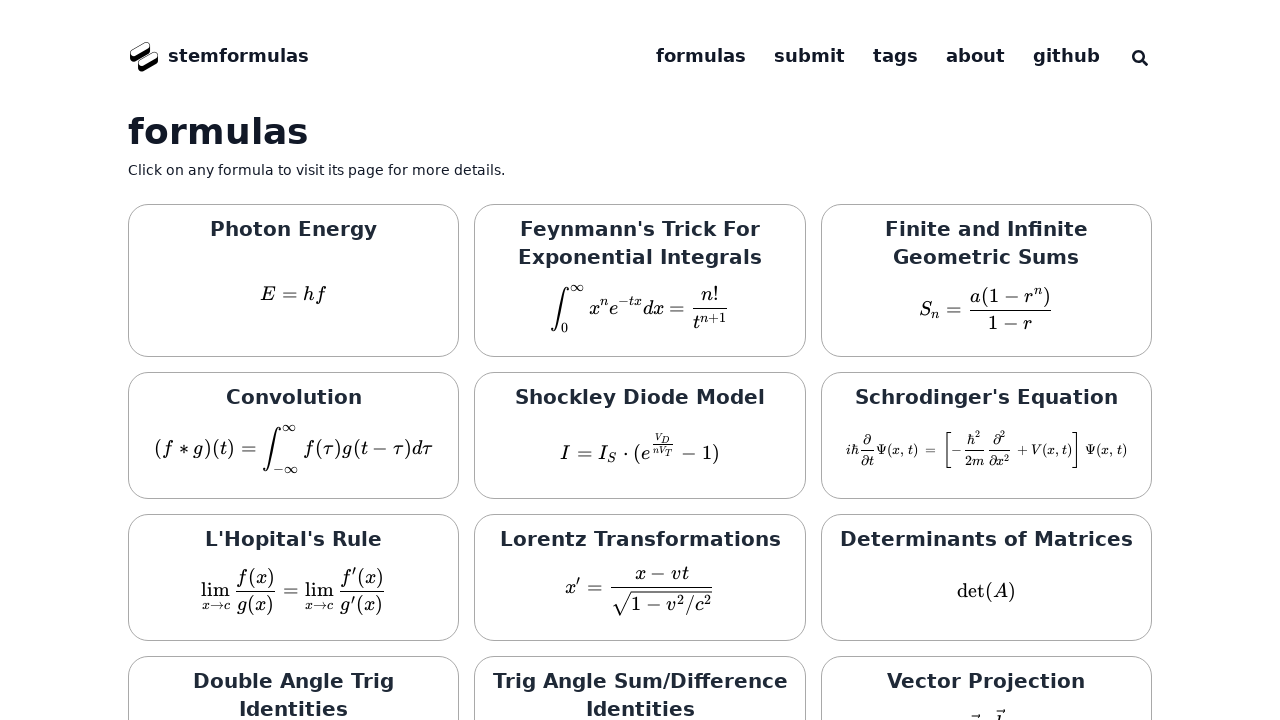

Scrolled formula item 2 into view on page 3
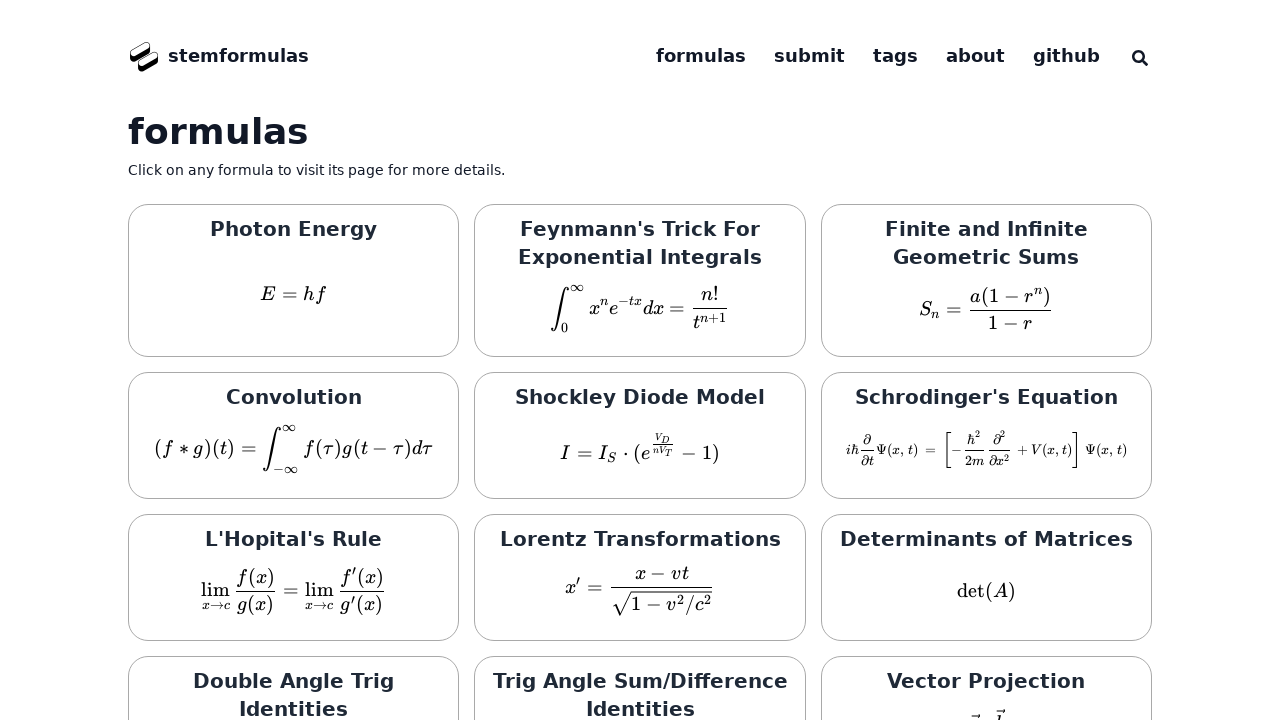

Waited for formula item 2 to fully load on page 3
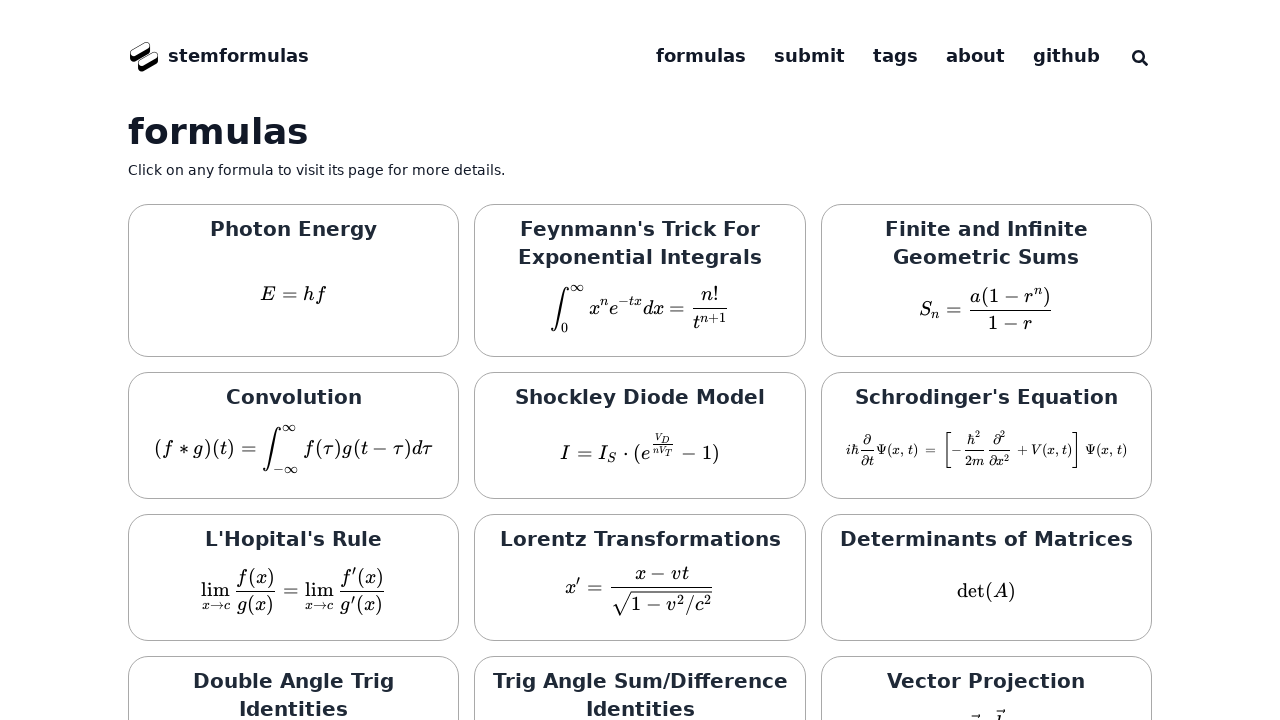

Selected formula item 3 on page 3
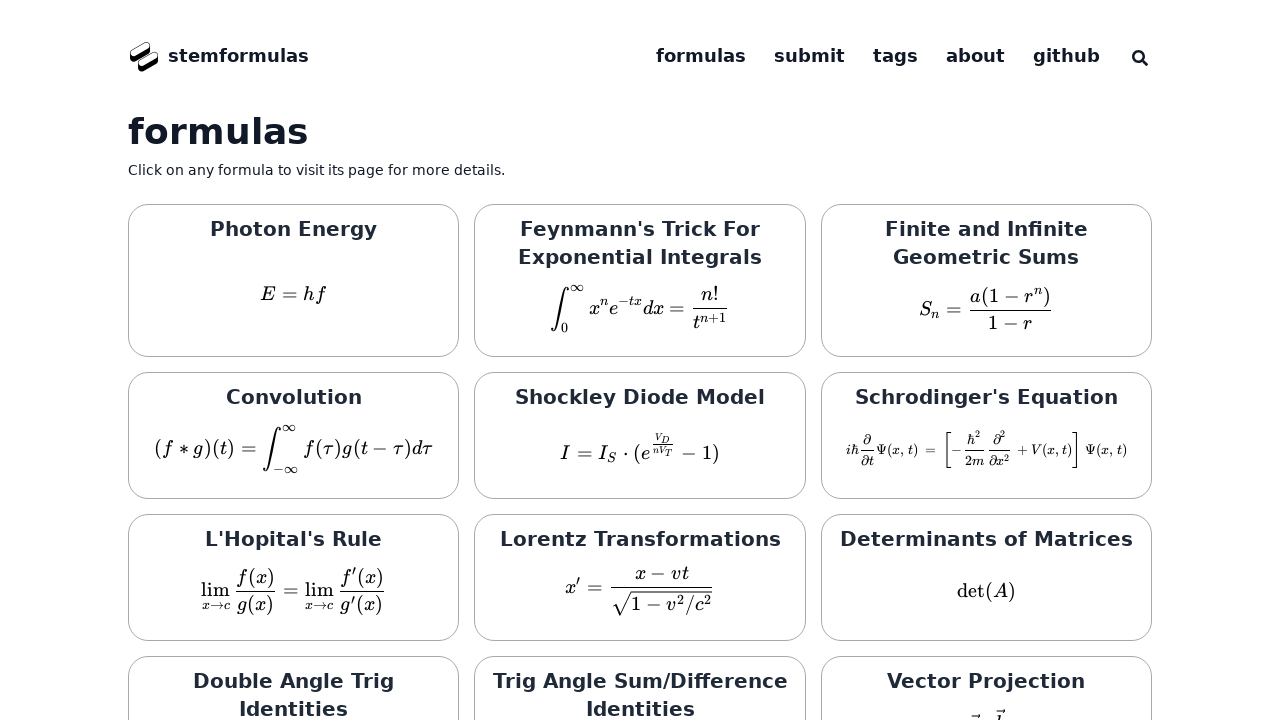

Scrolled formula item 3 into view on page 3
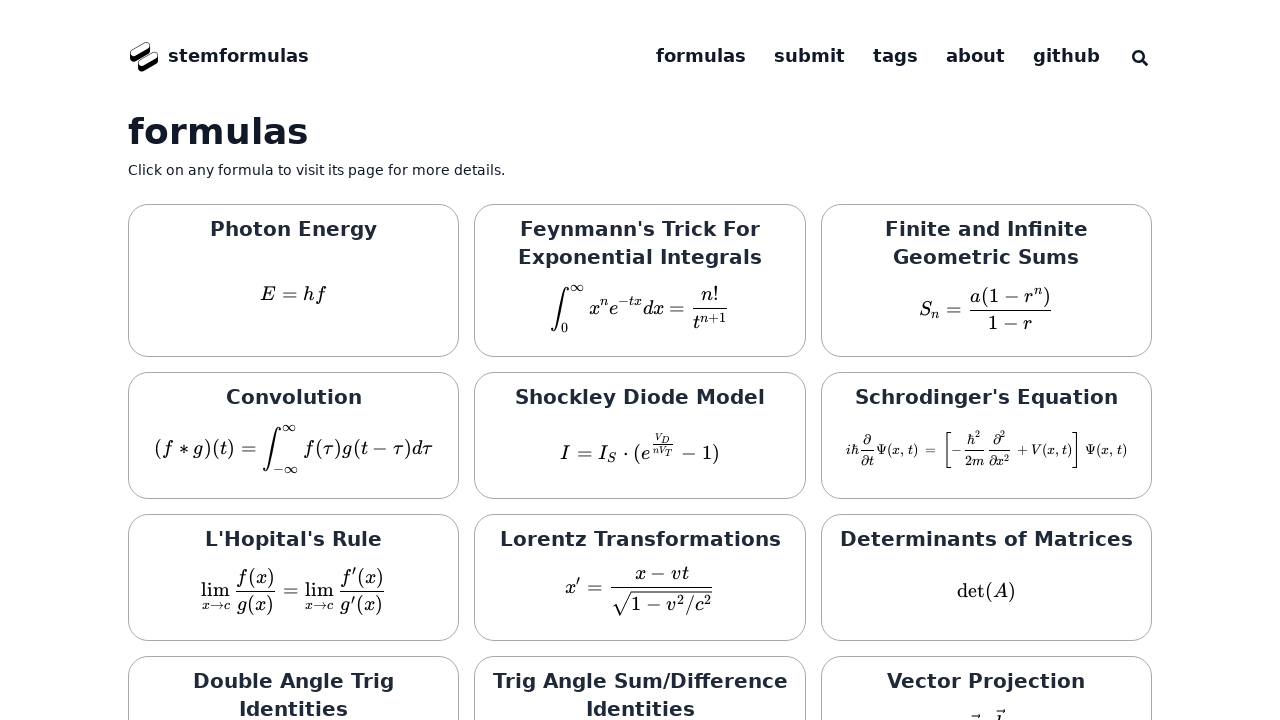

Waited for formula item 3 to fully load on page 3
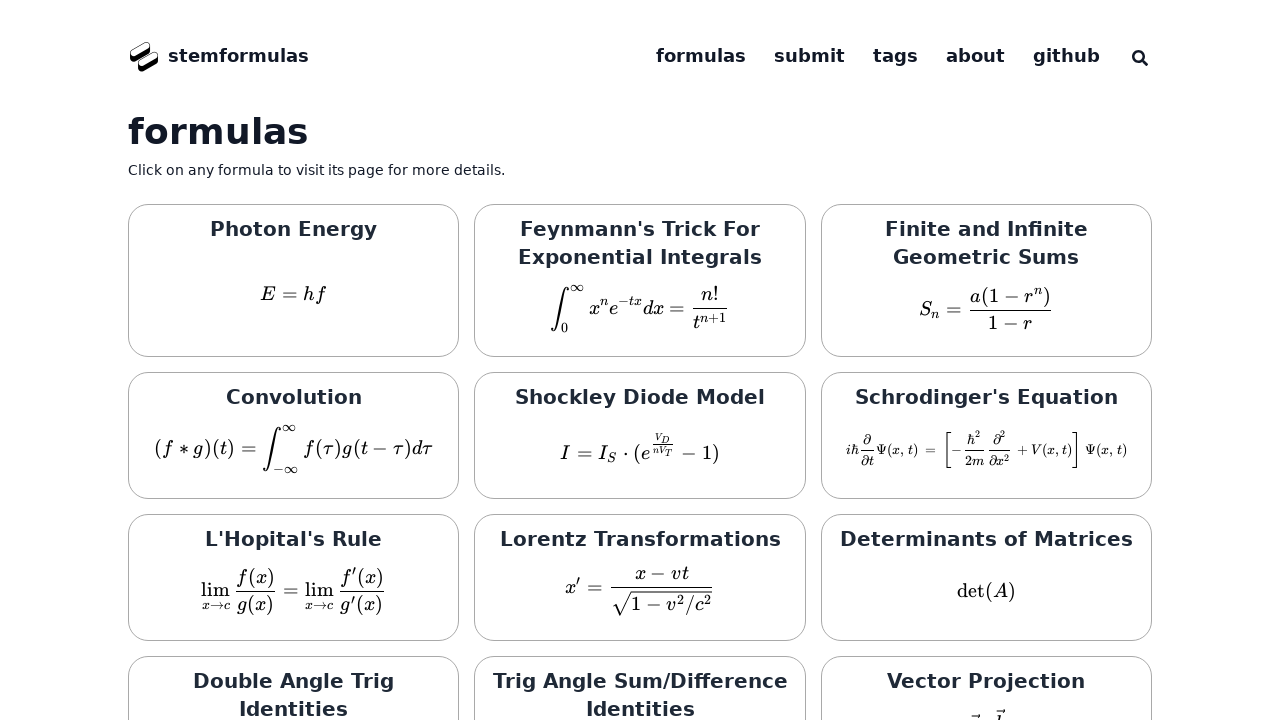

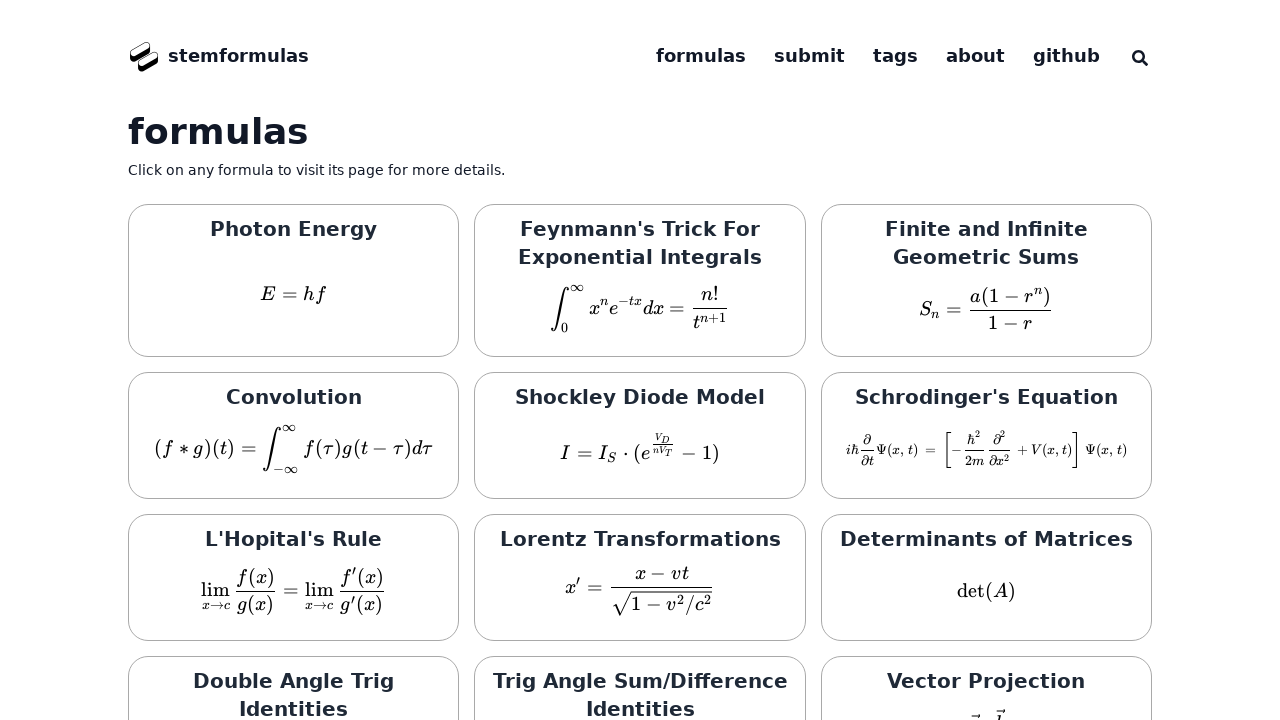